Tests page scrolling functionality by scrolling down and up the Selenium downloads page using JavaScript executor

Starting URL: https://www.selenium.dev/downloads/

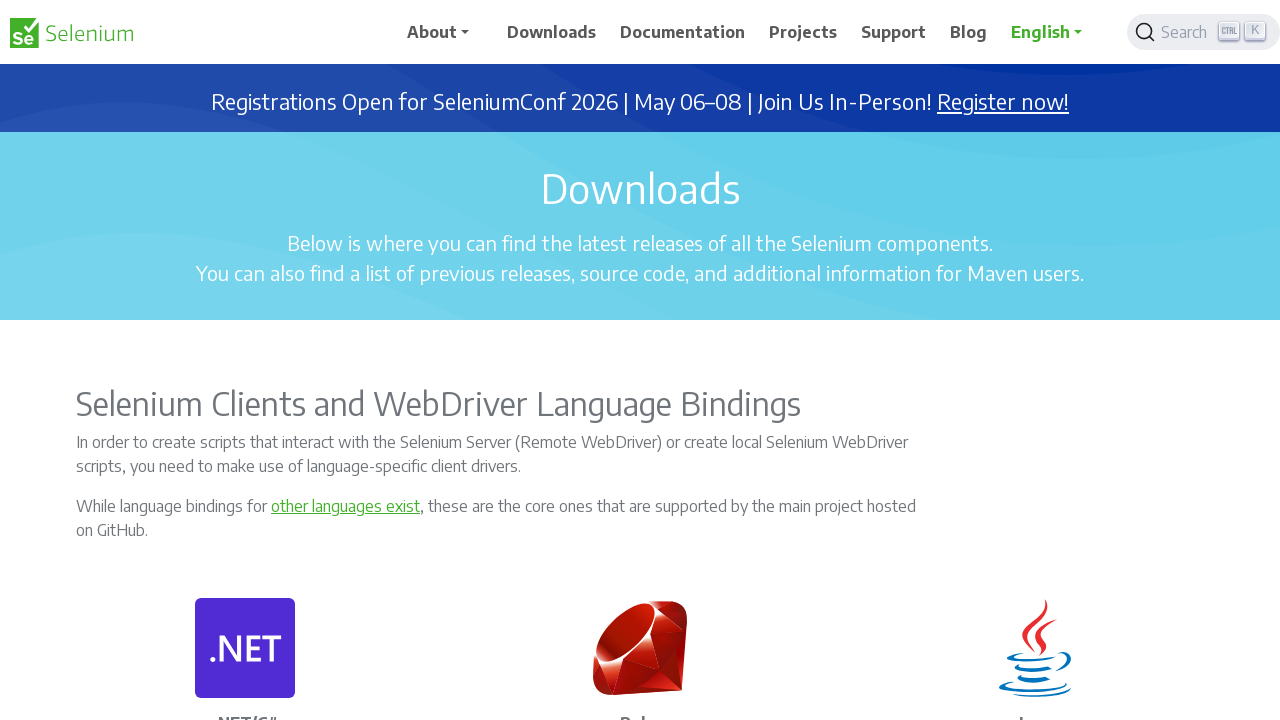

Navigated to Selenium downloads page
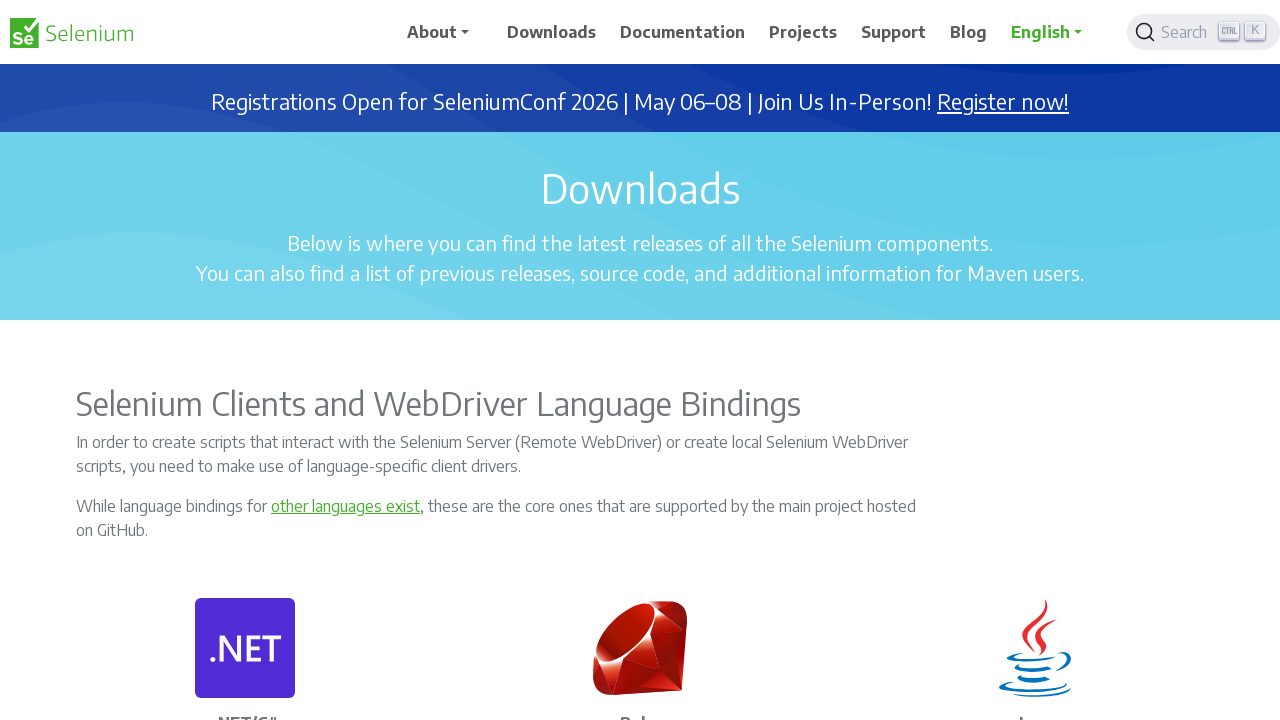

Scrolled down 500px using JavaScript (iteration 1/10)
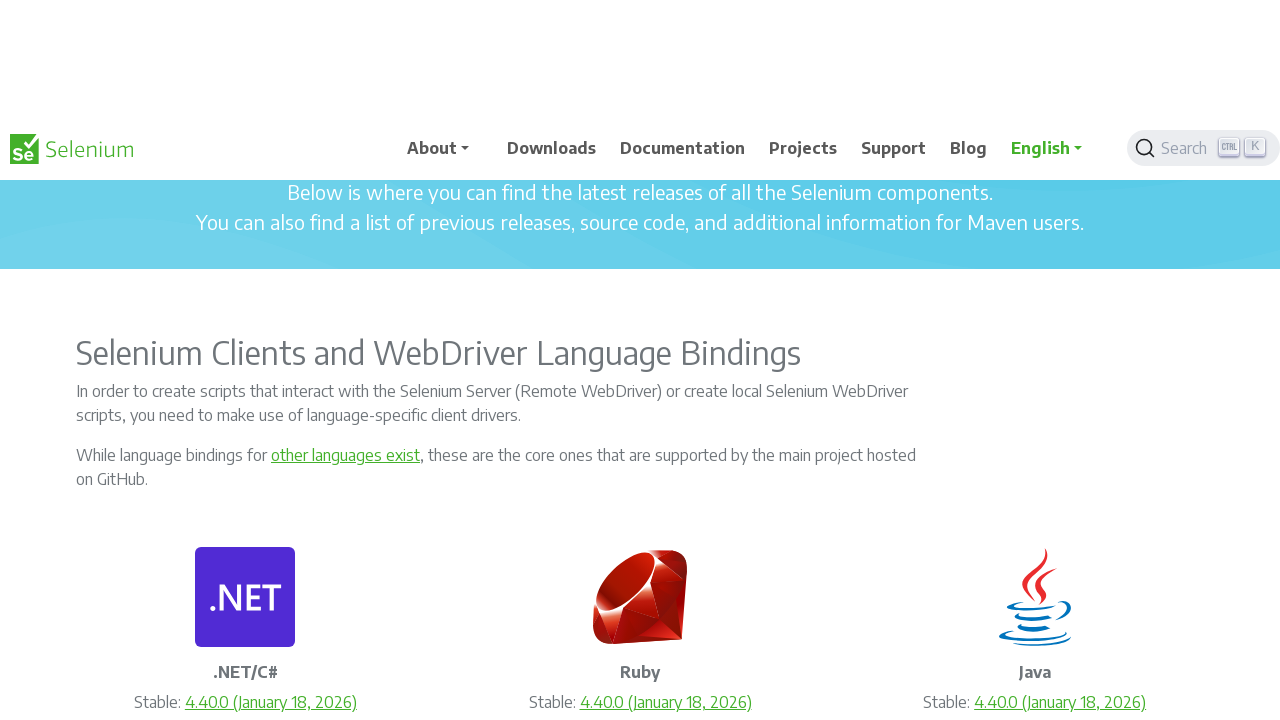

Waited 3 seconds after scrolling down (iteration 1/10)
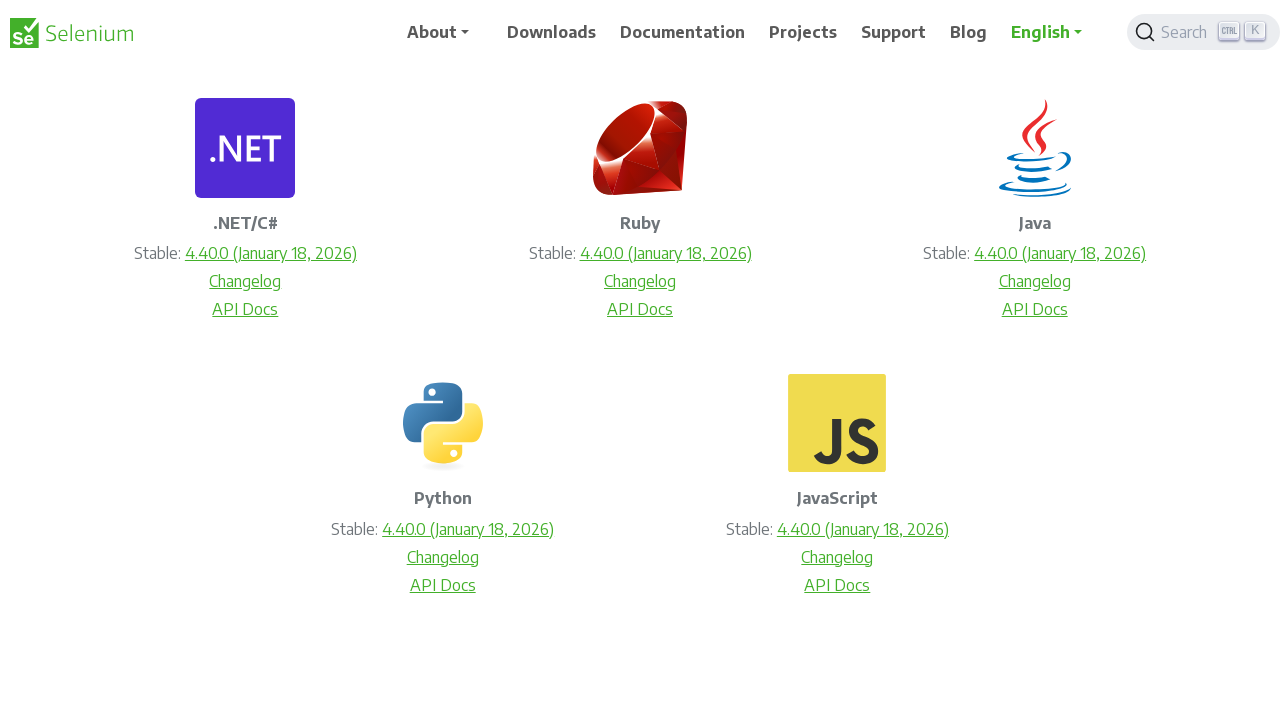

Scrolled down 500px using JavaScript (iteration 2/10)
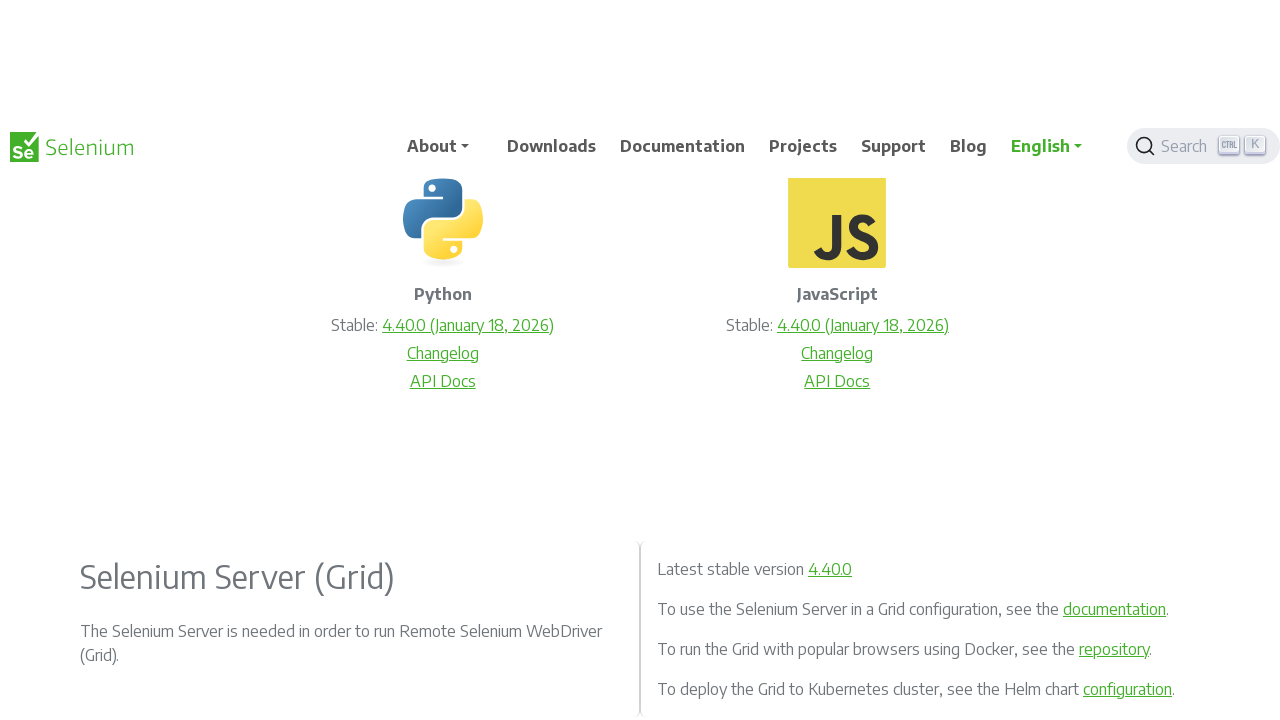

Waited 3 seconds after scrolling down (iteration 2/10)
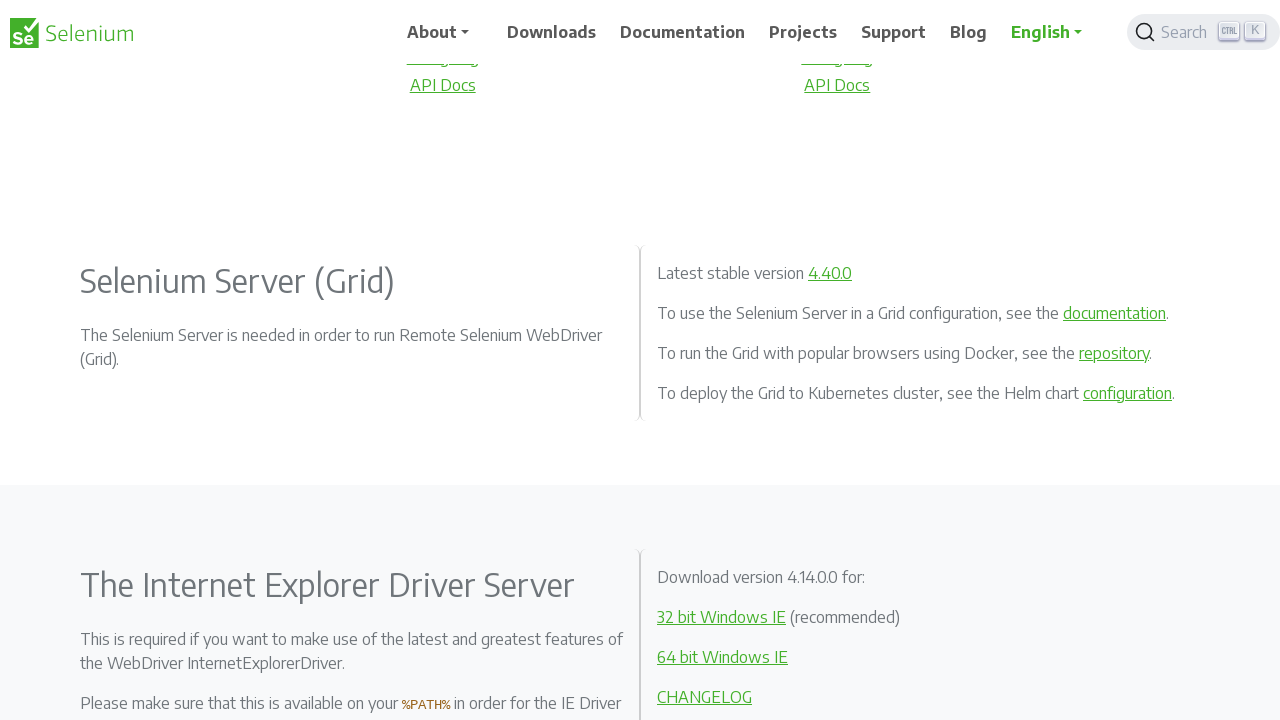

Scrolled down 500px using JavaScript (iteration 3/10)
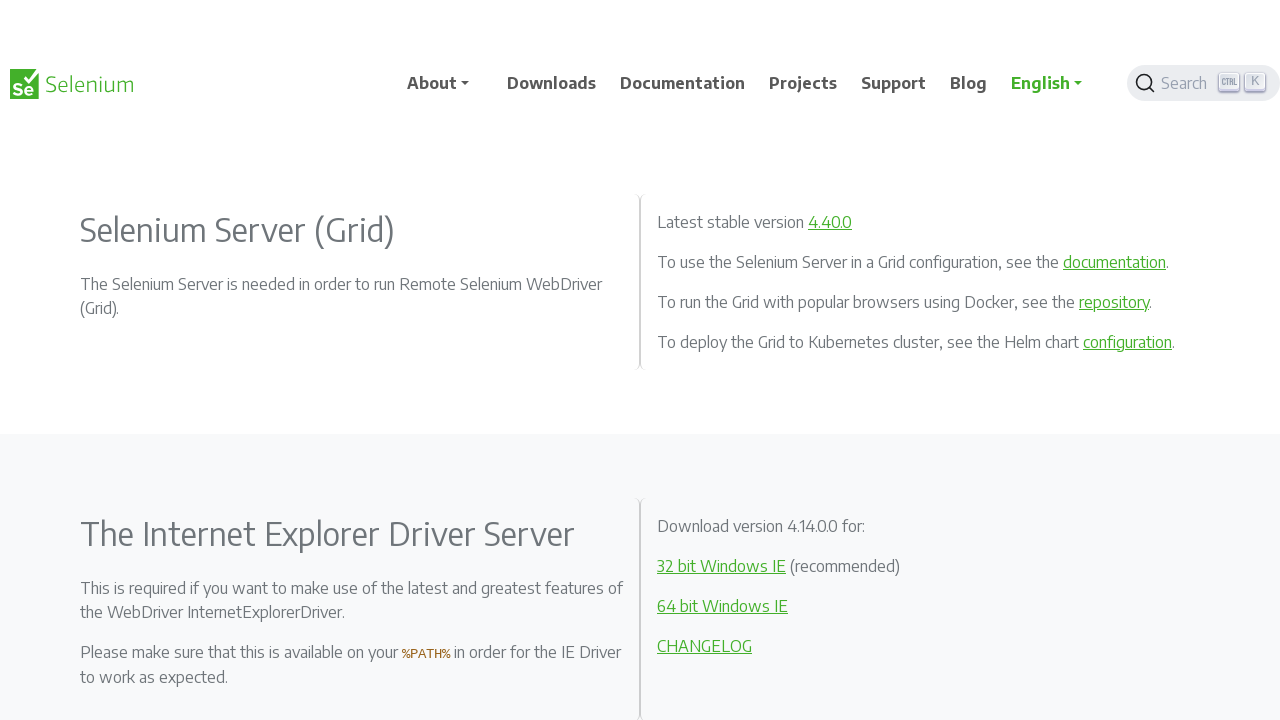

Waited 3 seconds after scrolling down (iteration 3/10)
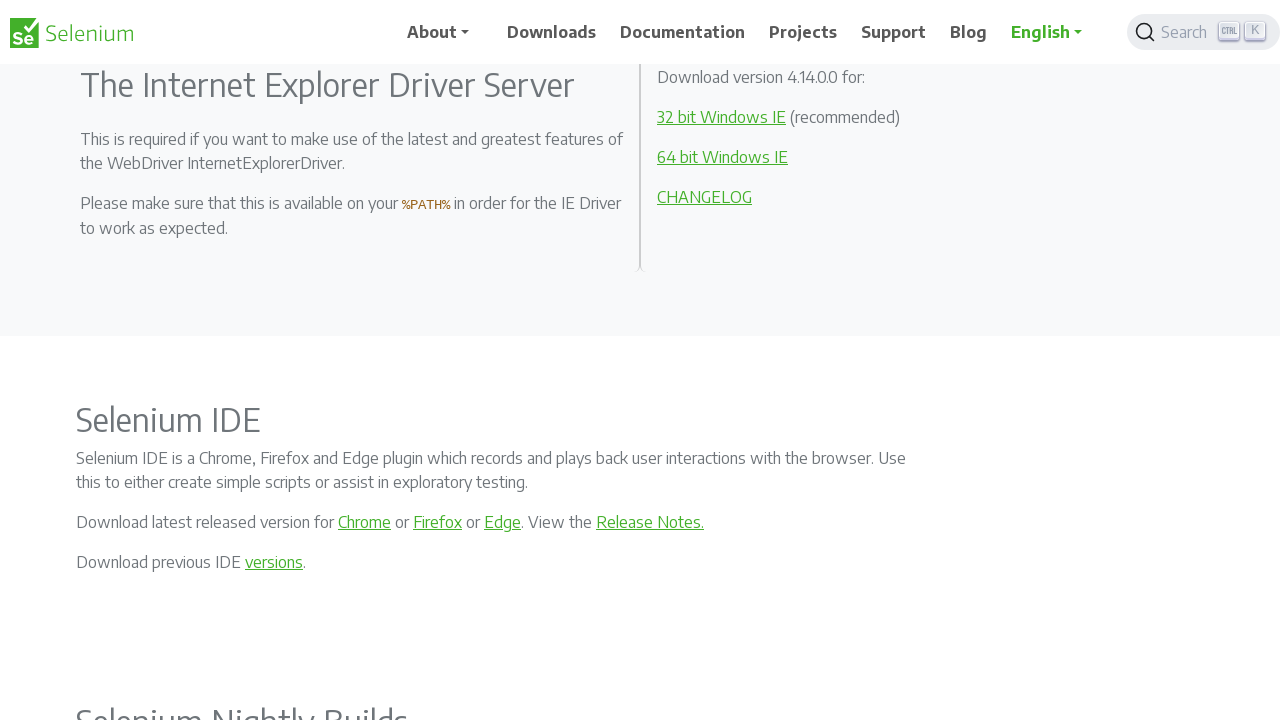

Scrolled down 500px using JavaScript (iteration 4/10)
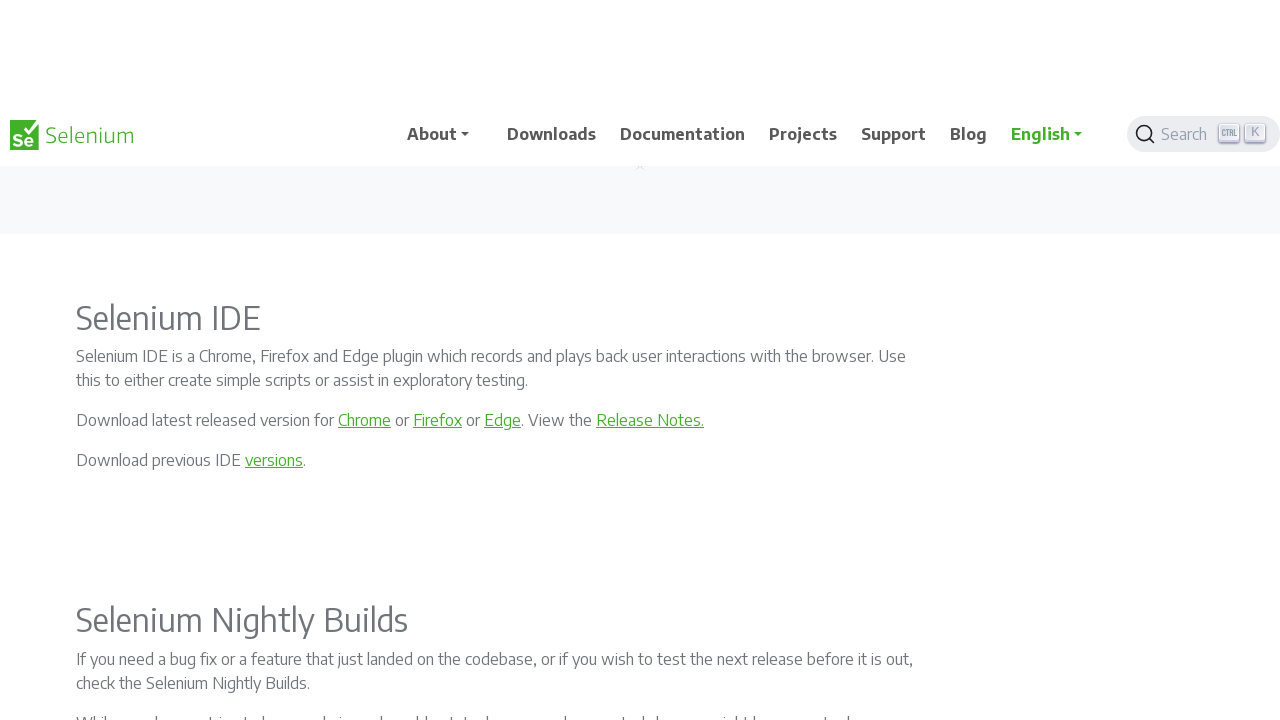

Waited 3 seconds after scrolling down (iteration 4/10)
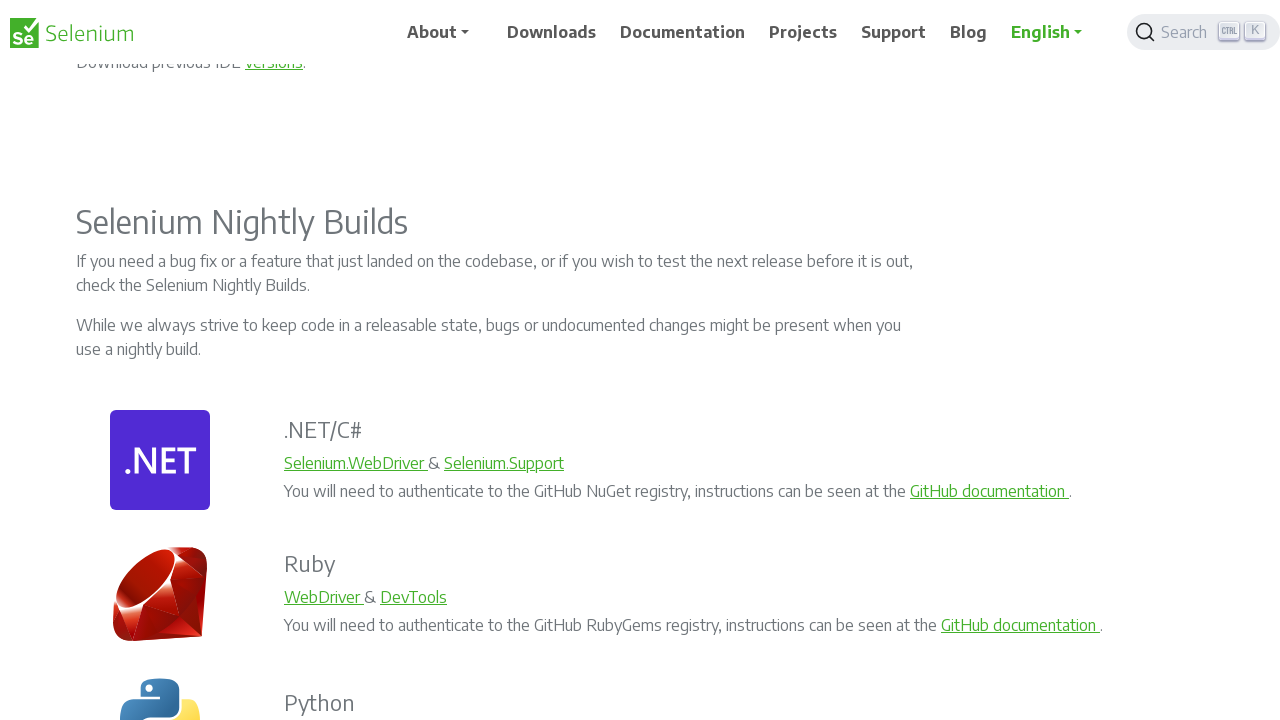

Scrolled down 500px using JavaScript (iteration 5/10)
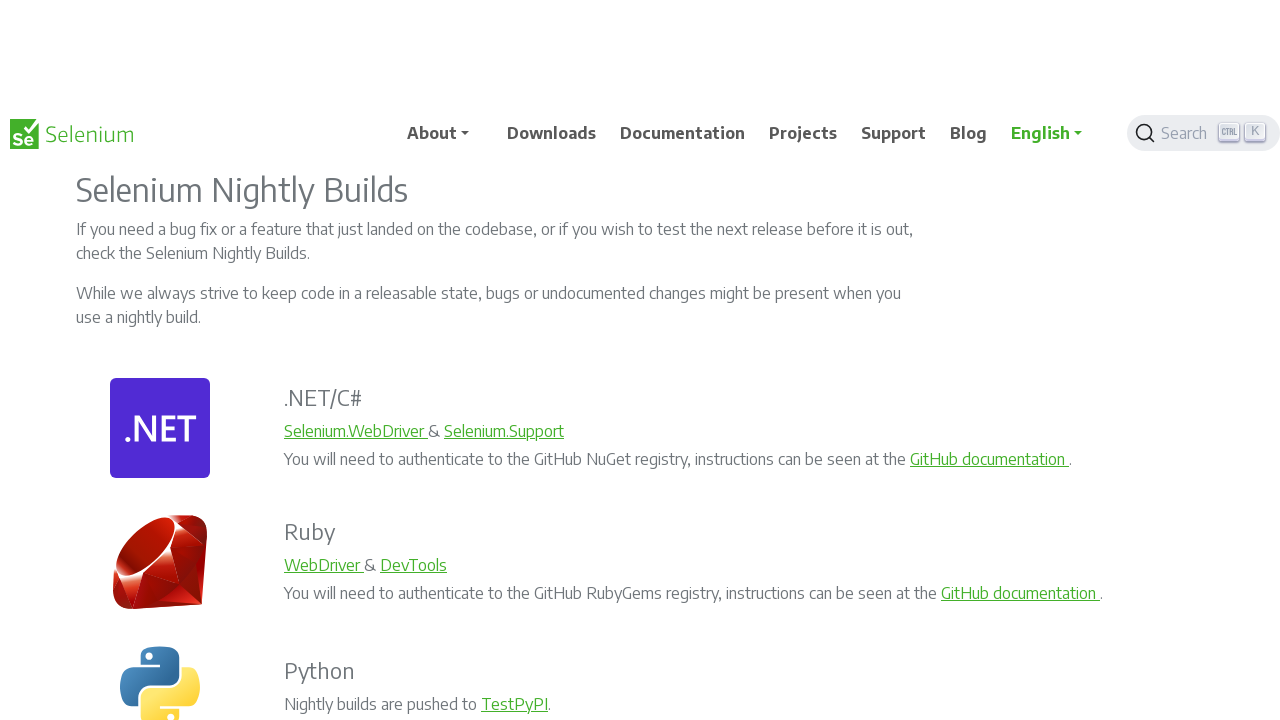

Waited 3 seconds after scrolling down (iteration 5/10)
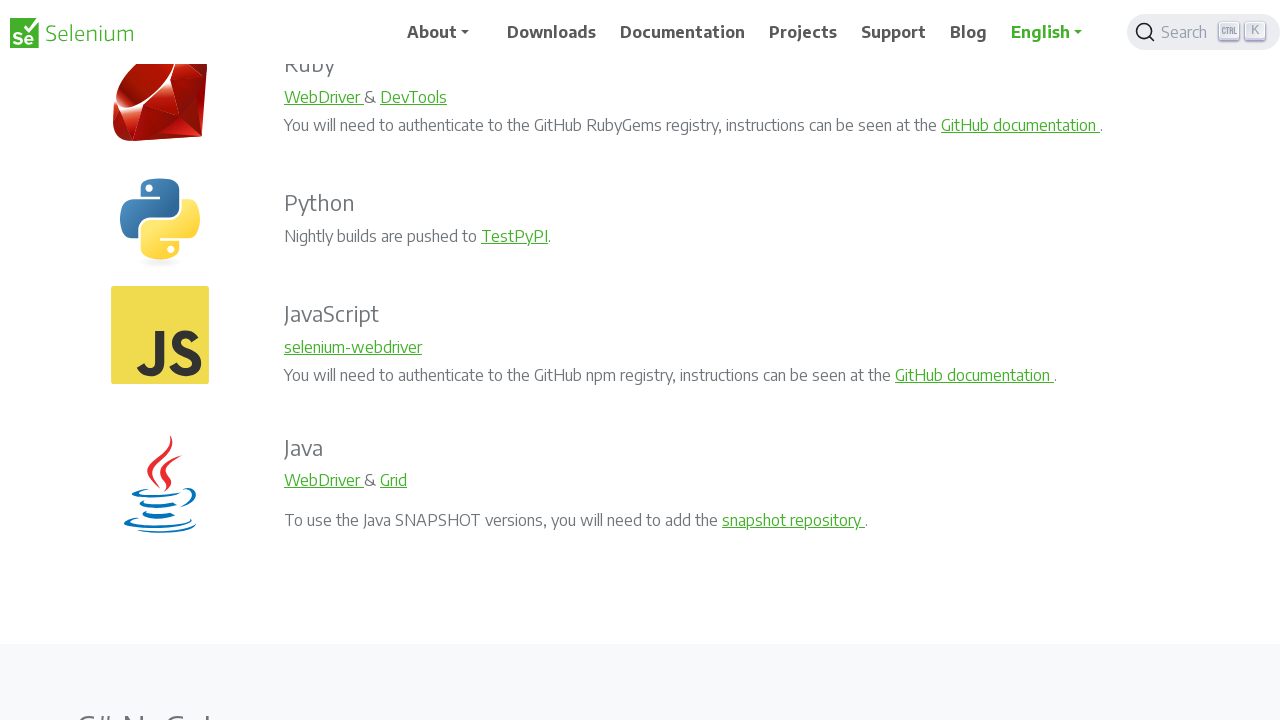

Scrolled down 500px using JavaScript (iteration 6/10)
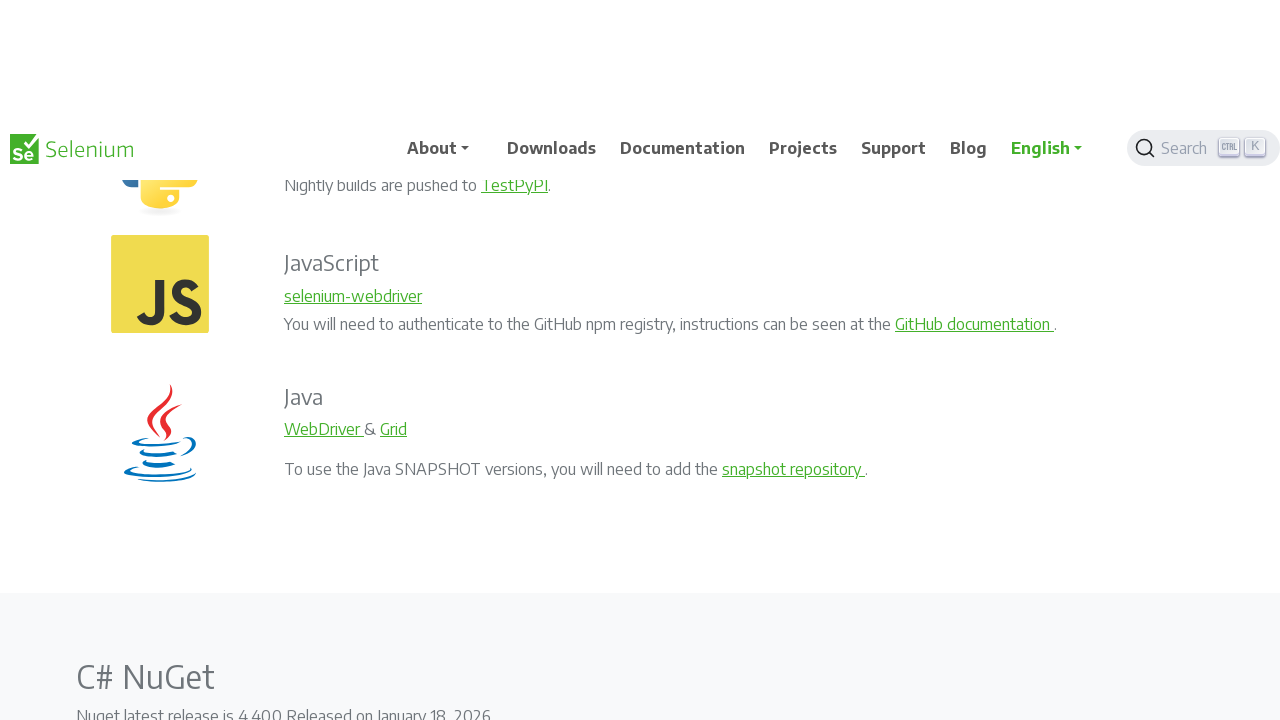

Waited 3 seconds after scrolling down (iteration 6/10)
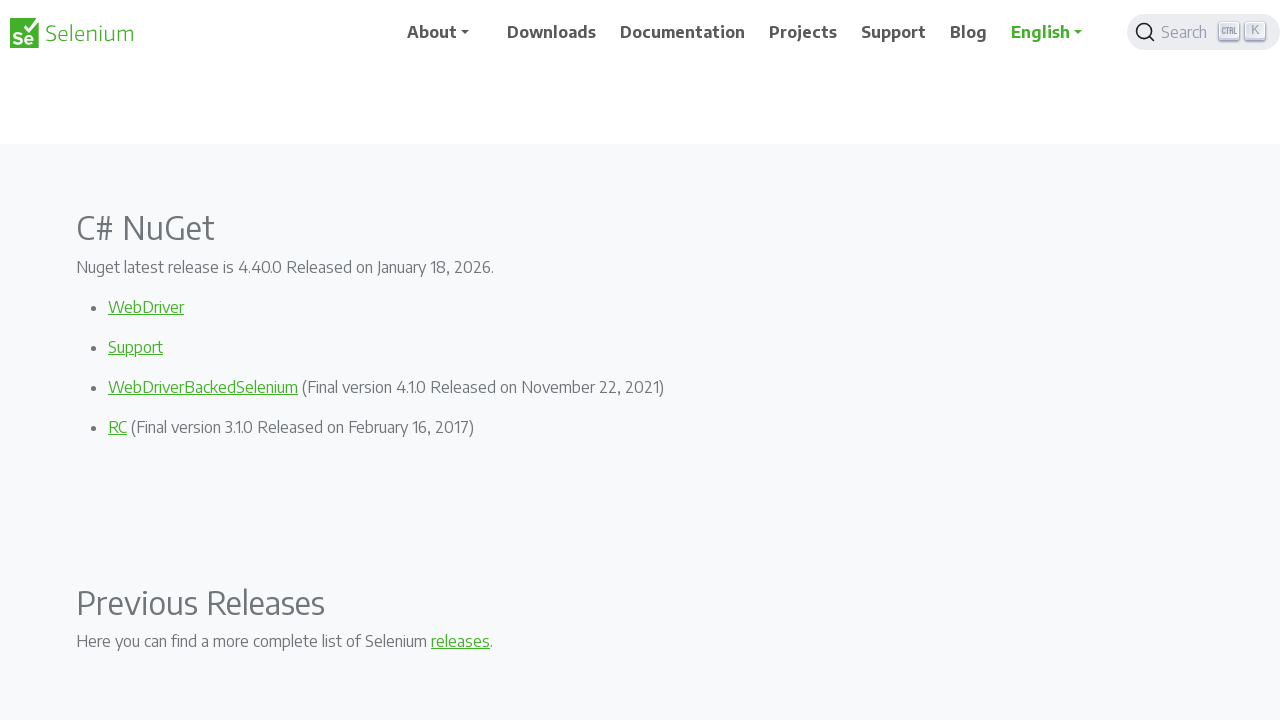

Scrolled down 500px using JavaScript (iteration 7/10)
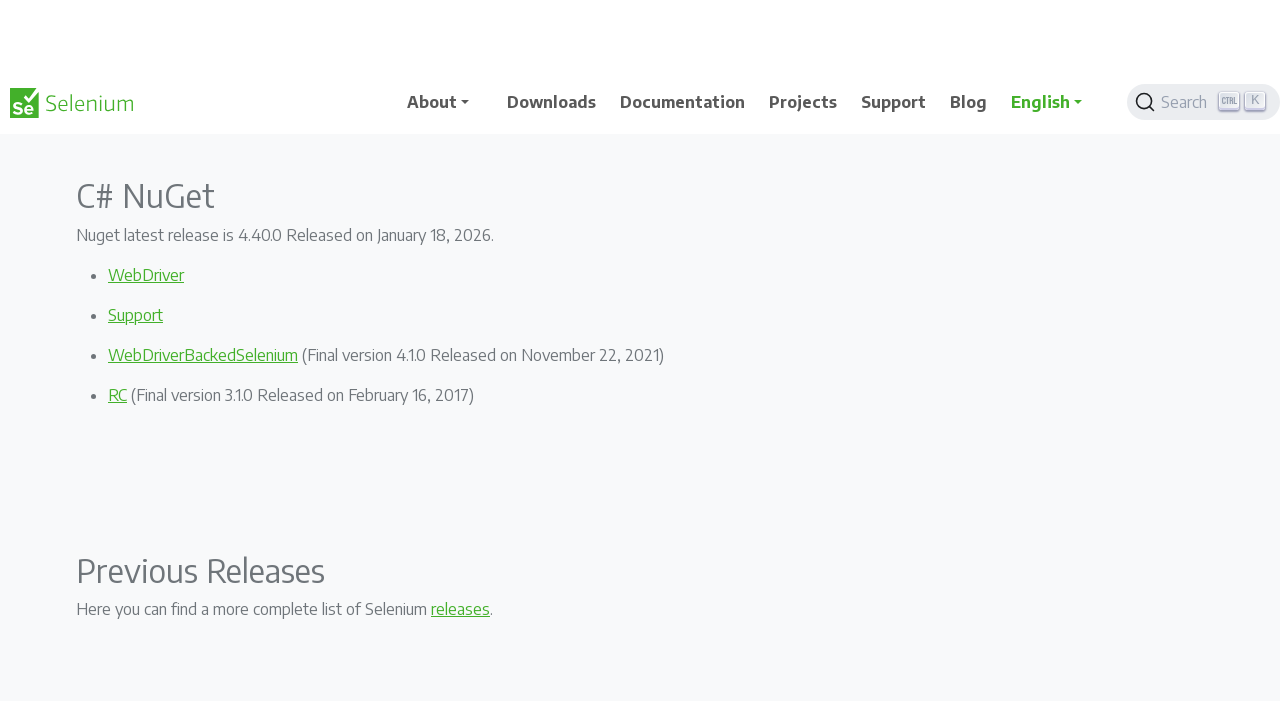

Waited 3 seconds after scrolling down (iteration 7/10)
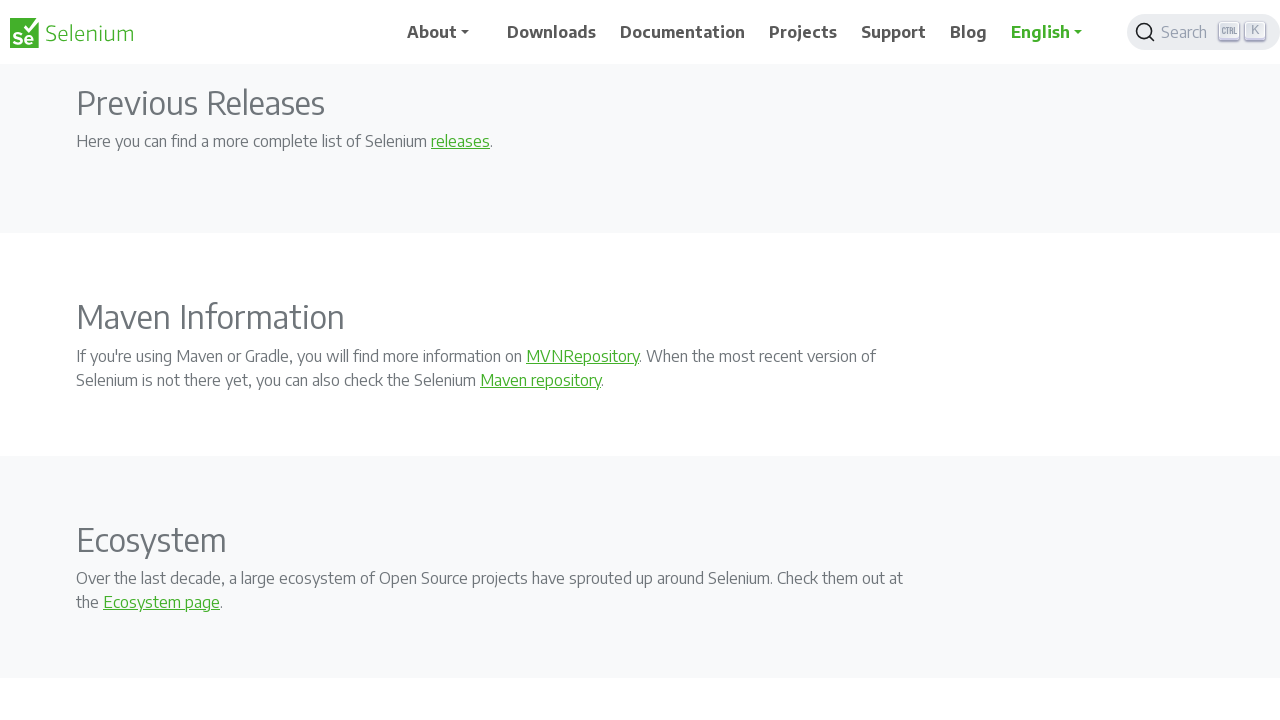

Scrolled down 500px using JavaScript (iteration 8/10)
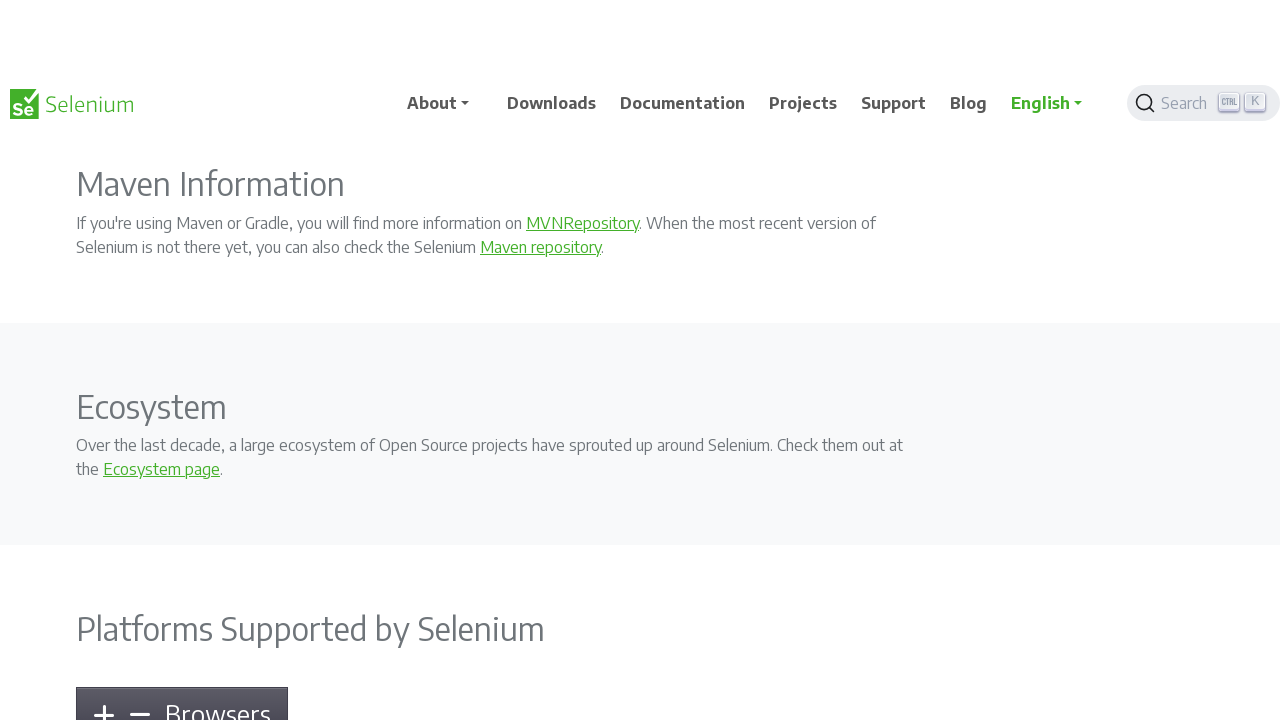

Waited 3 seconds after scrolling down (iteration 8/10)
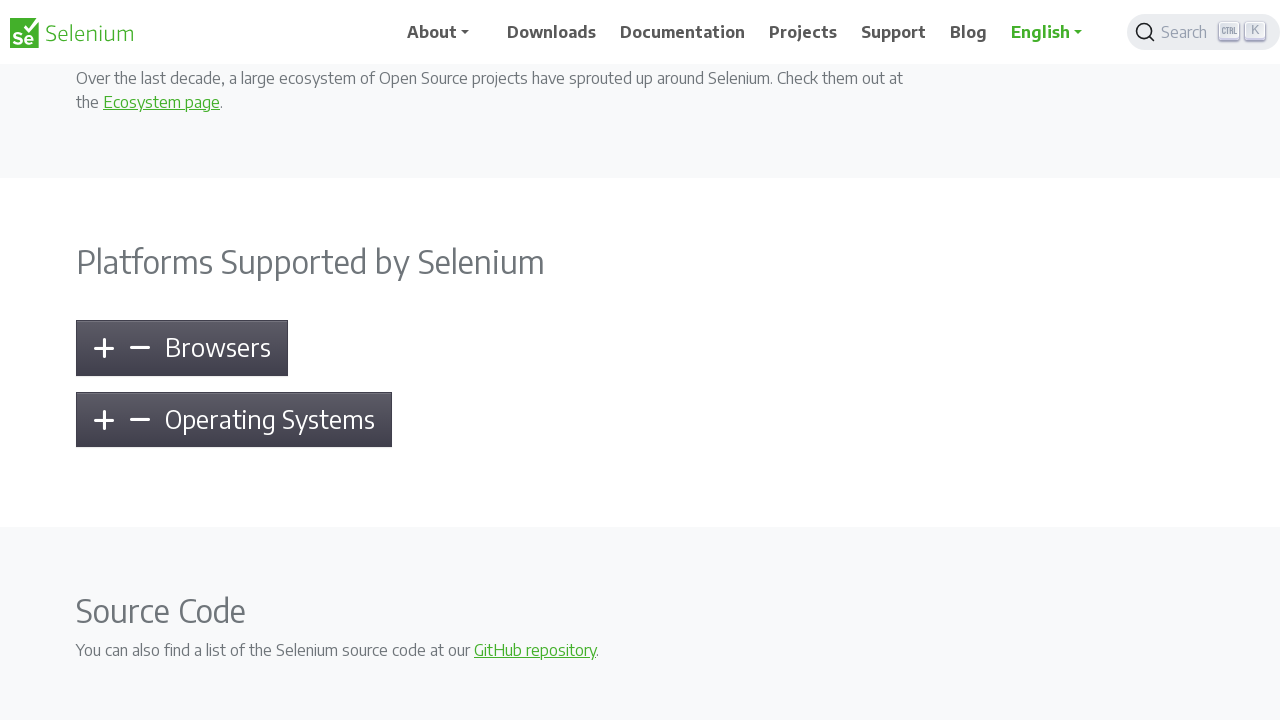

Scrolled down 500px using JavaScript (iteration 9/10)
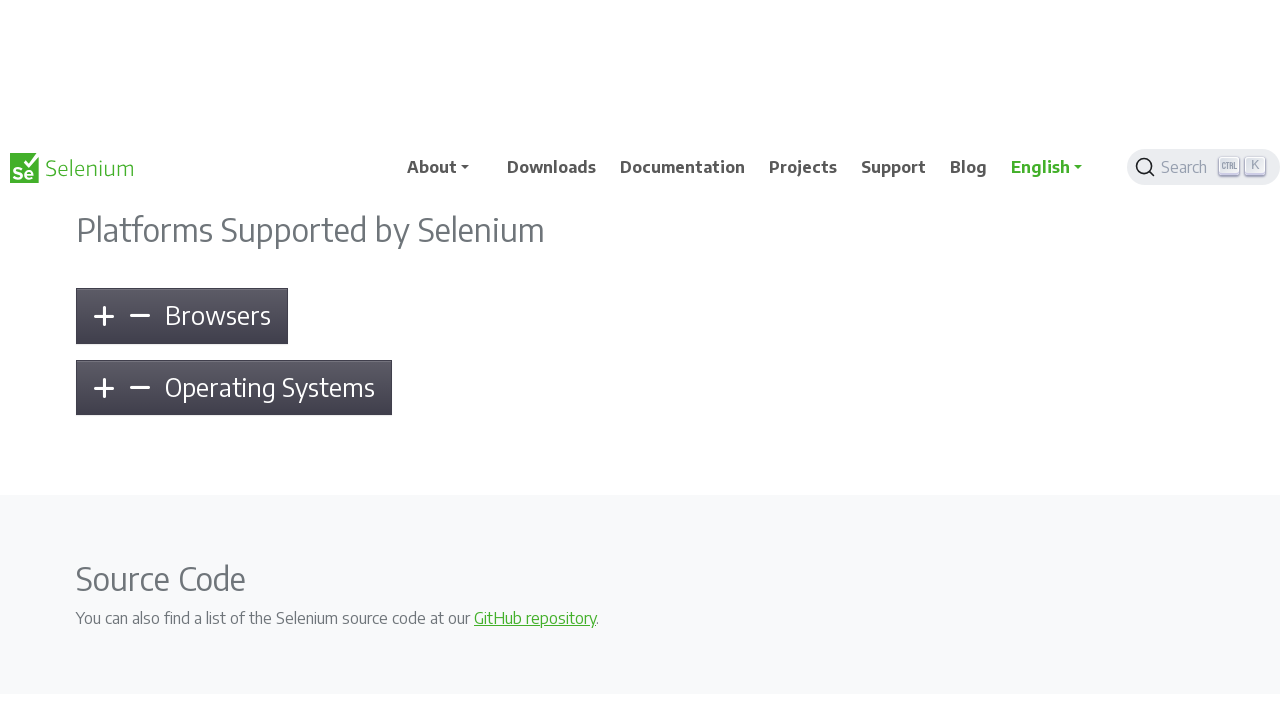

Waited 3 seconds after scrolling down (iteration 9/10)
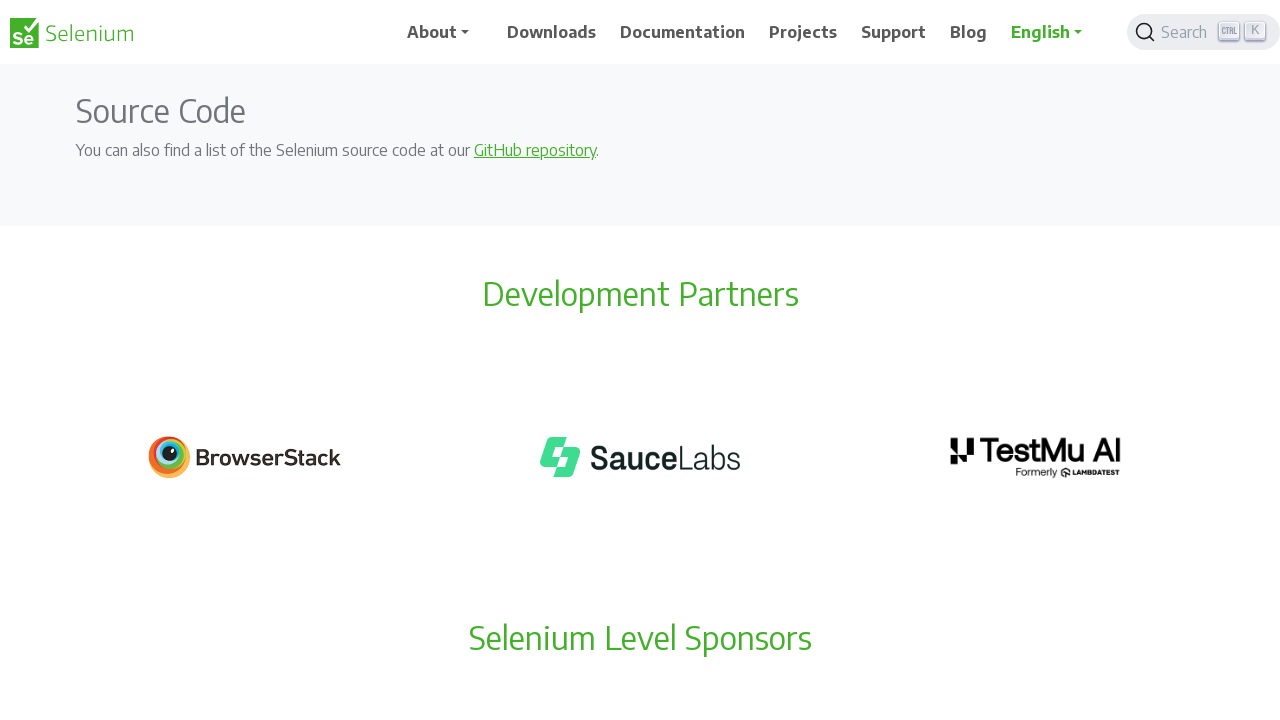

Scrolled down 500px using JavaScript (iteration 10/10)
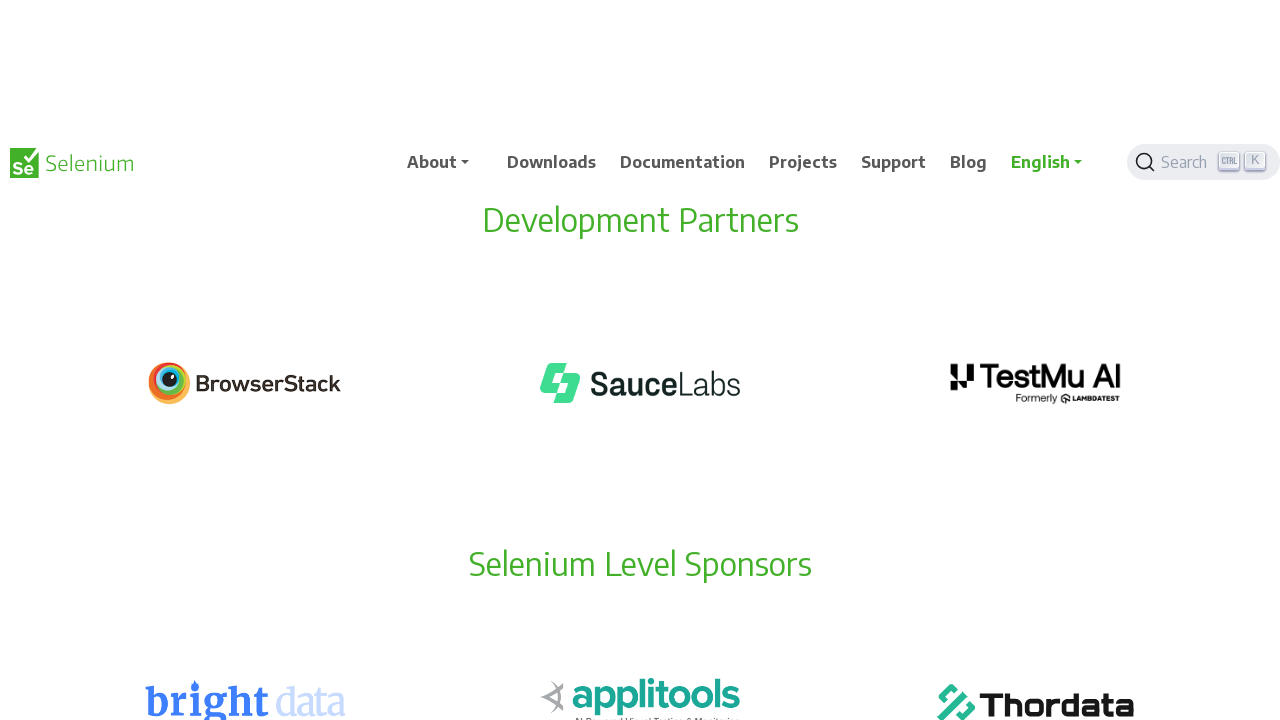

Waited 3 seconds after scrolling down (iteration 10/10)
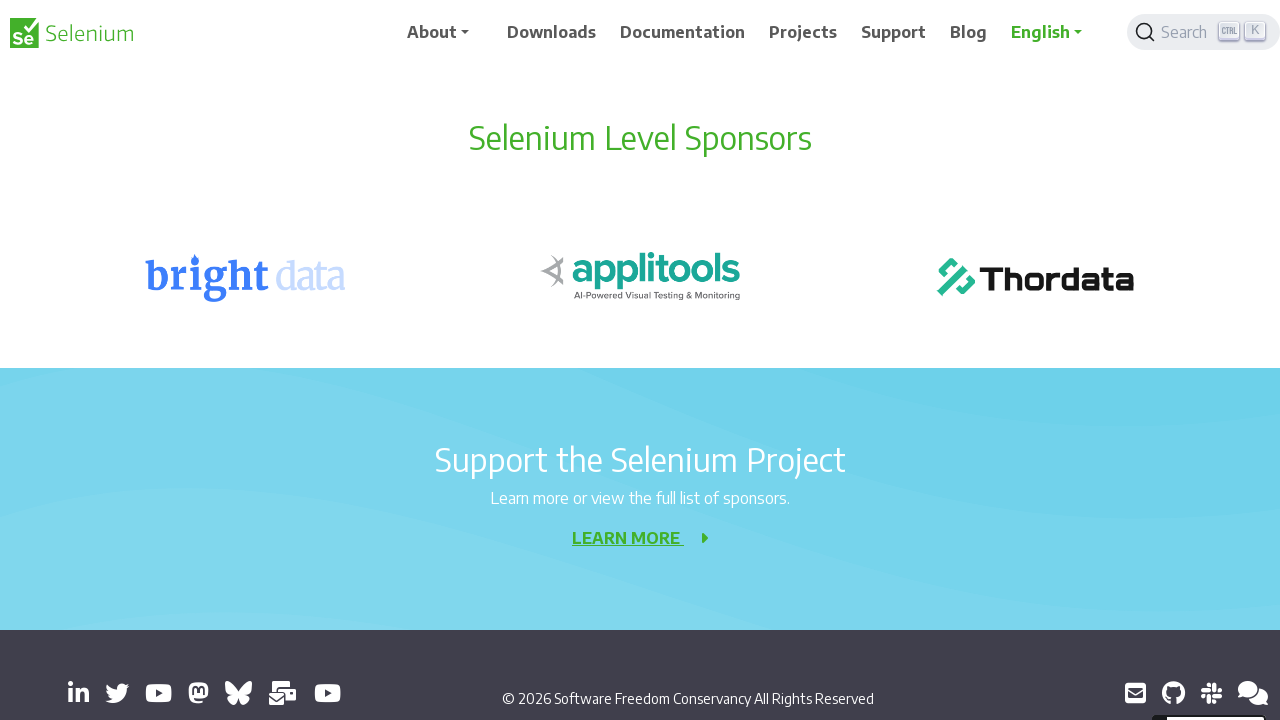

Scrolled up 500px using JavaScript (iteration 1/10)
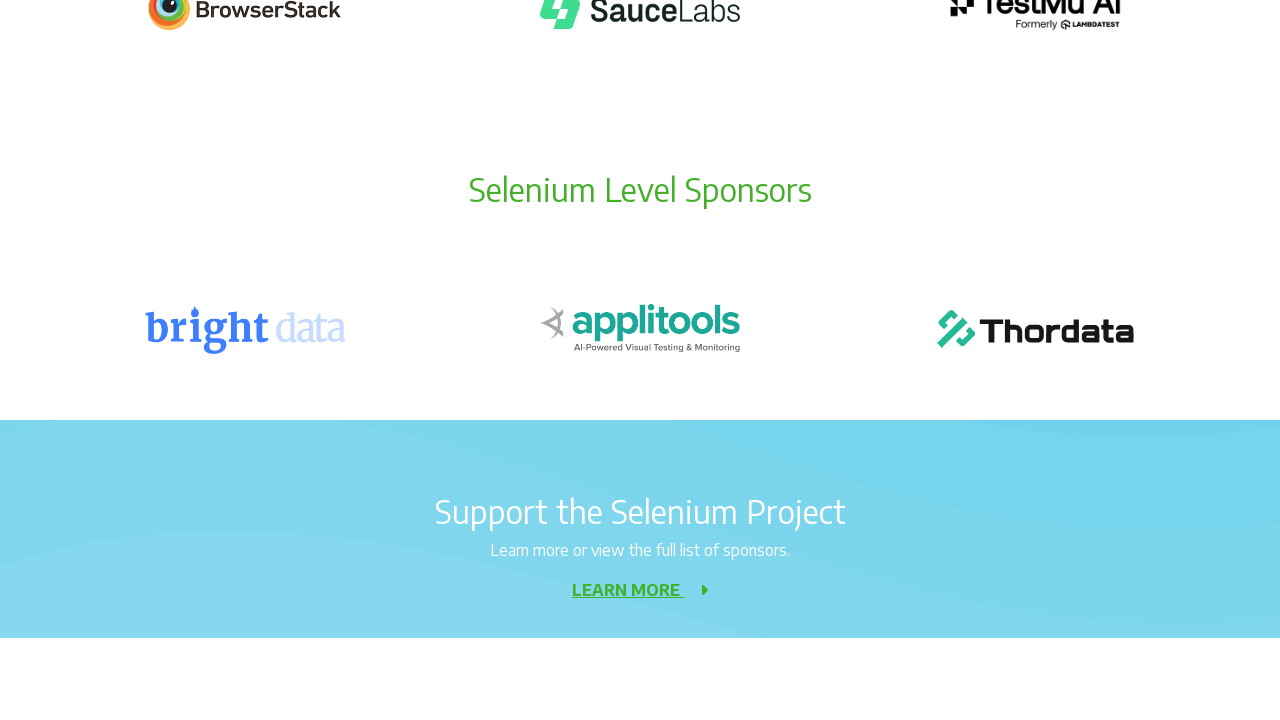

Waited 3 seconds after scrolling up (iteration 1/10)
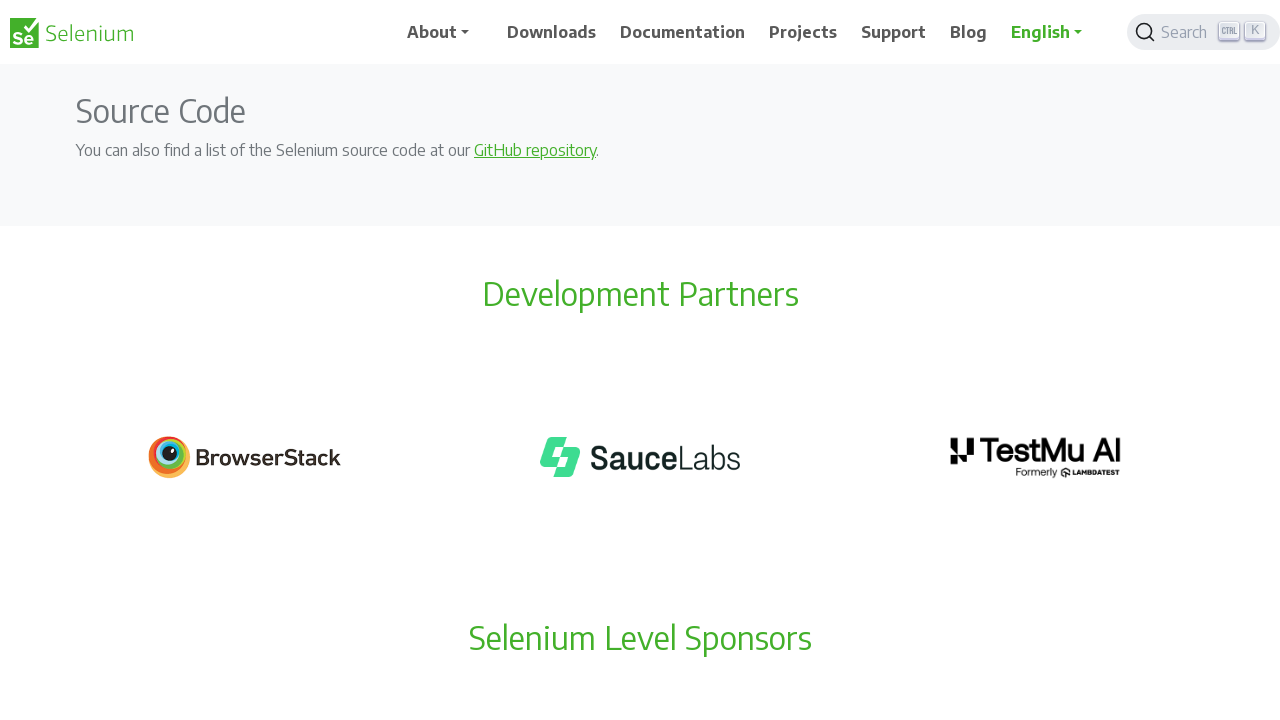

Scrolled up 500px using JavaScript (iteration 2/10)
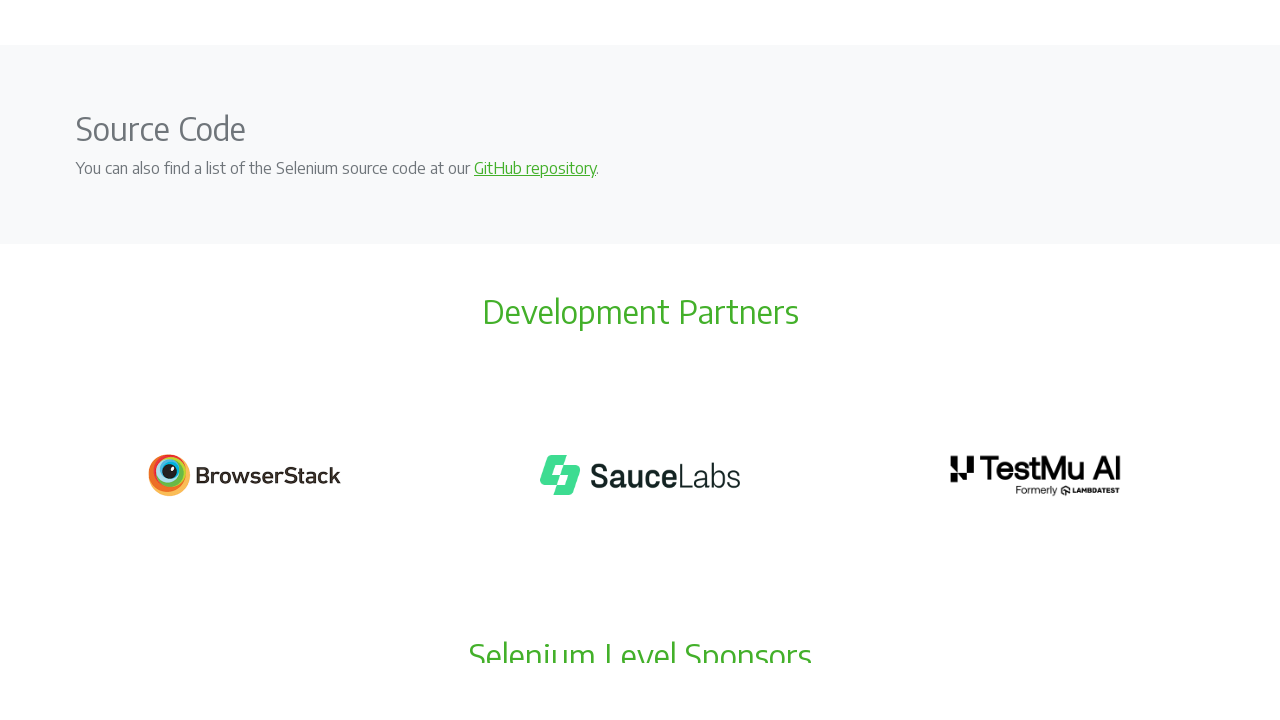

Waited 3 seconds after scrolling up (iteration 2/10)
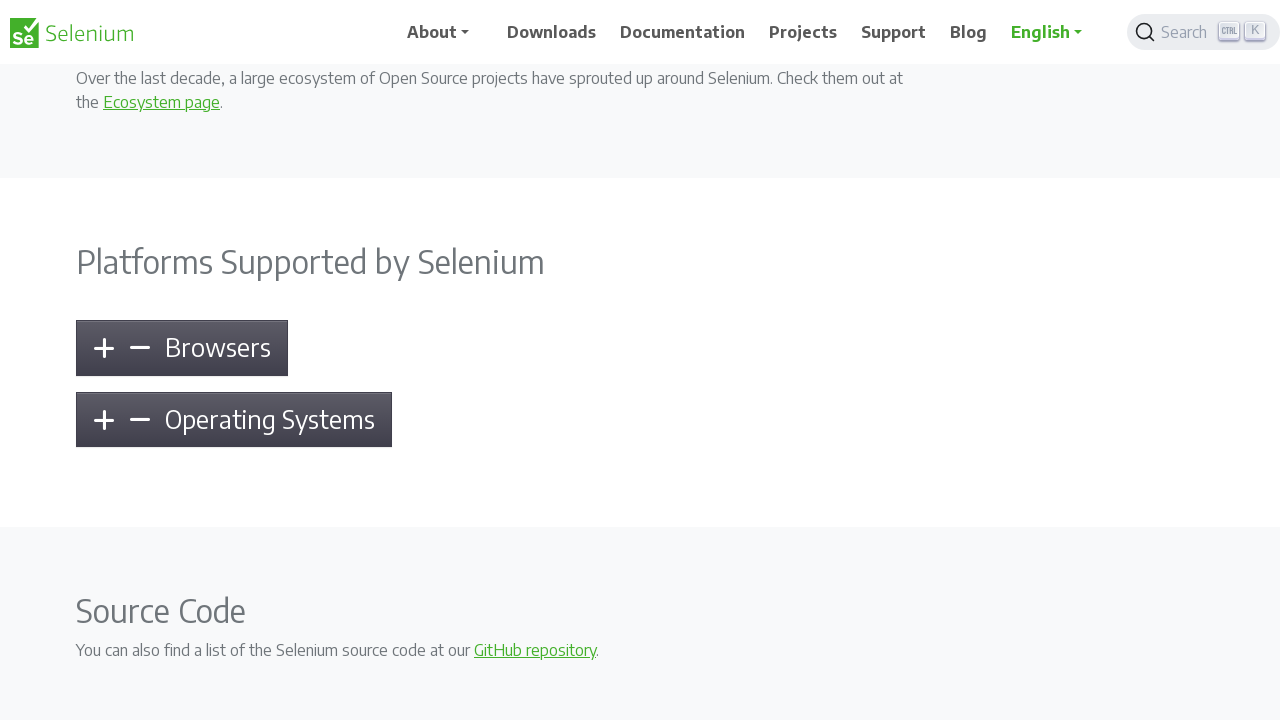

Scrolled up 500px using JavaScript (iteration 3/10)
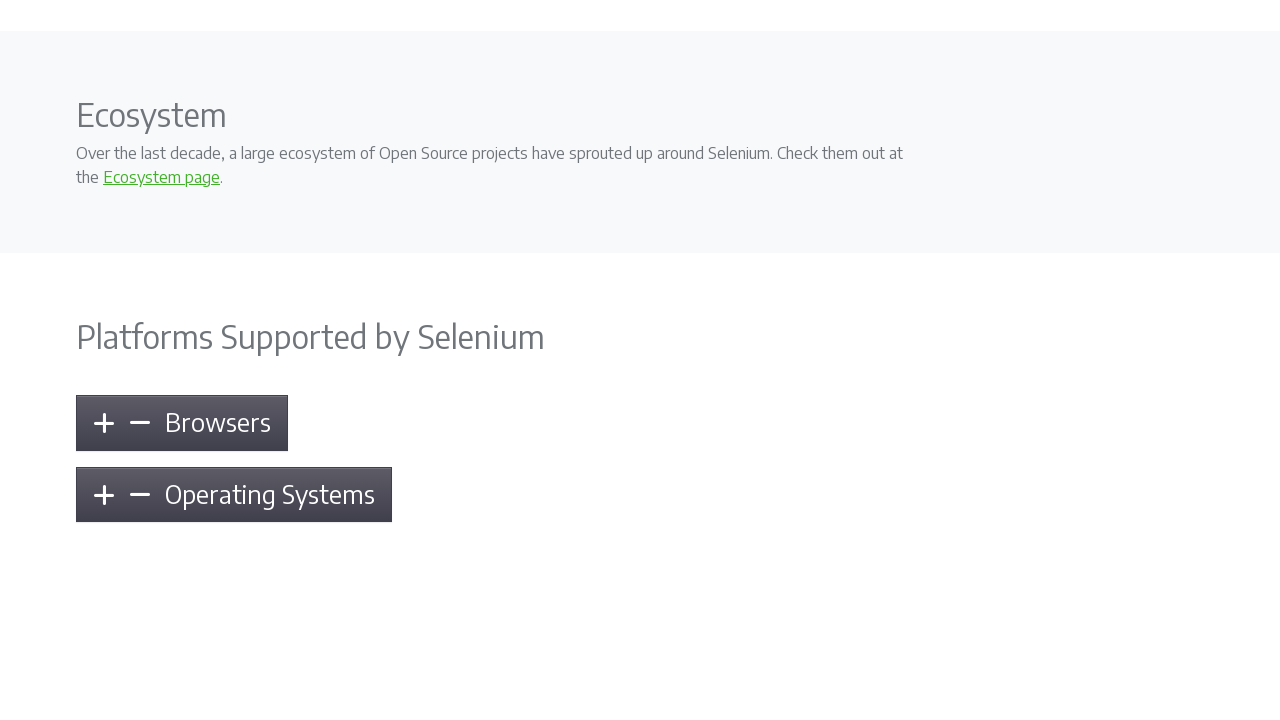

Waited 3 seconds after scrolling up (iteration 3/10)
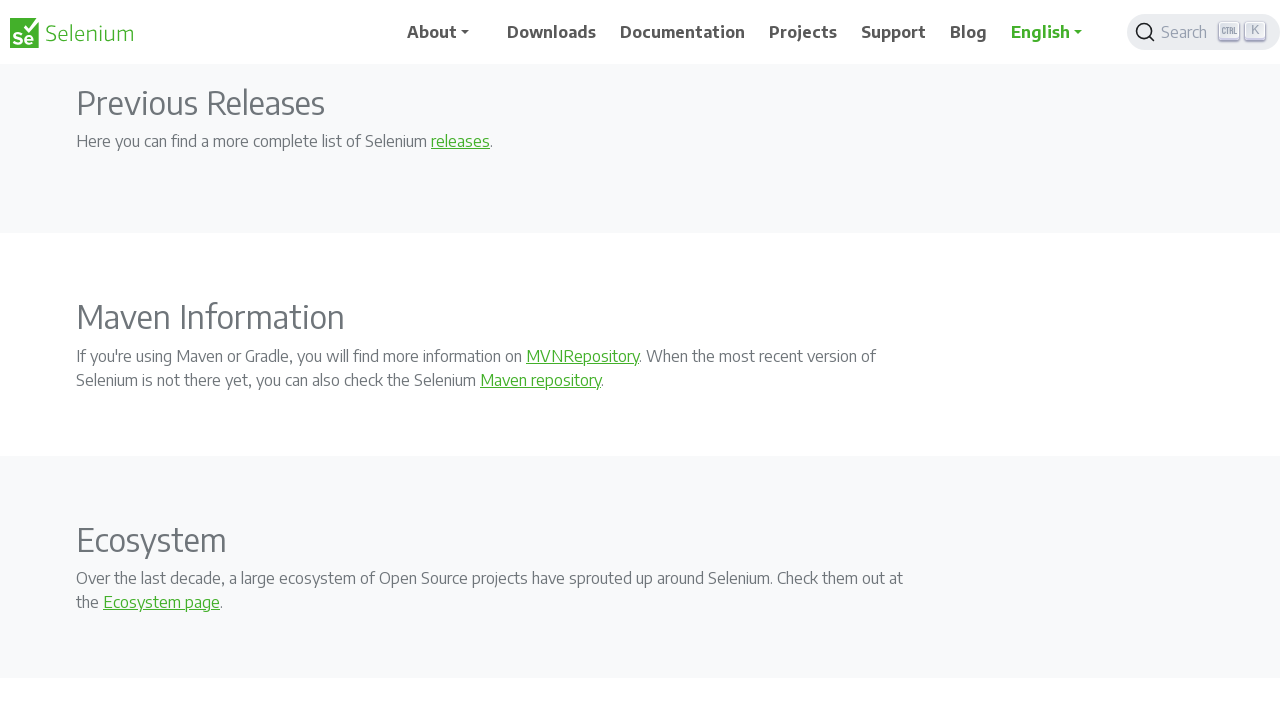

Scrolled up 500px using JavaScript (iteration 4/10)
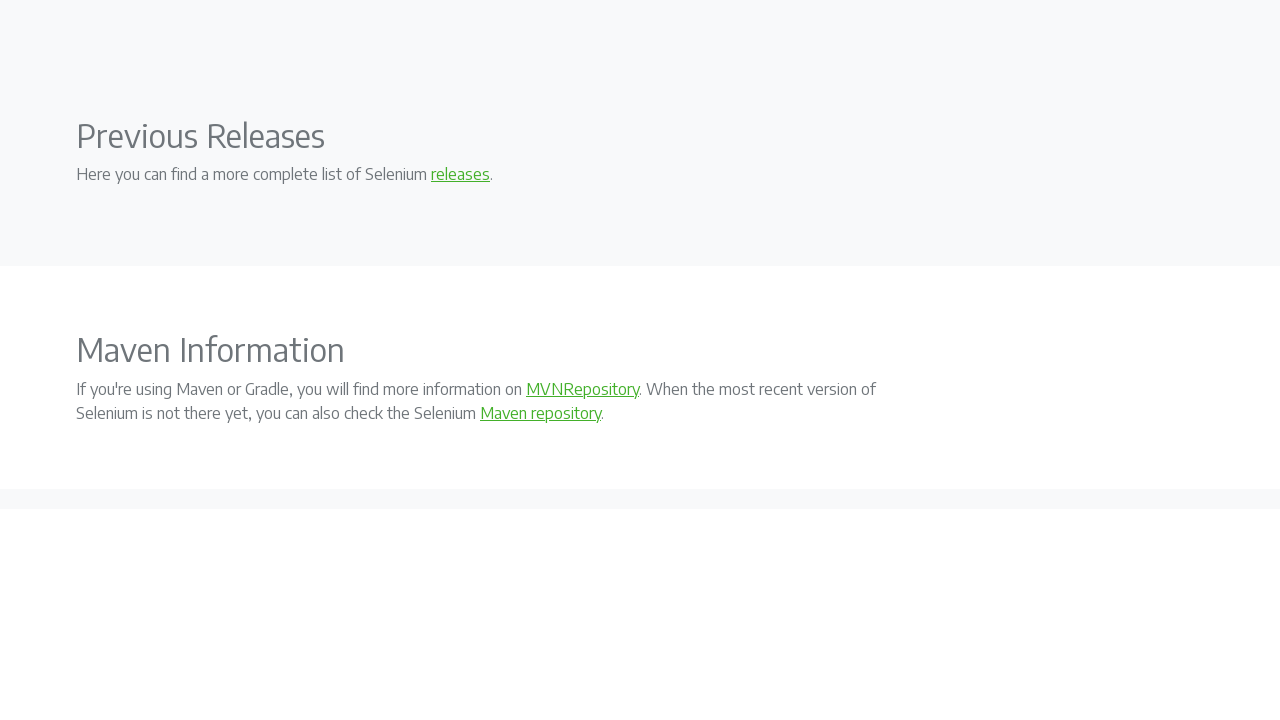

Waited 3 seconds after scrolling up (iteration 4/10)
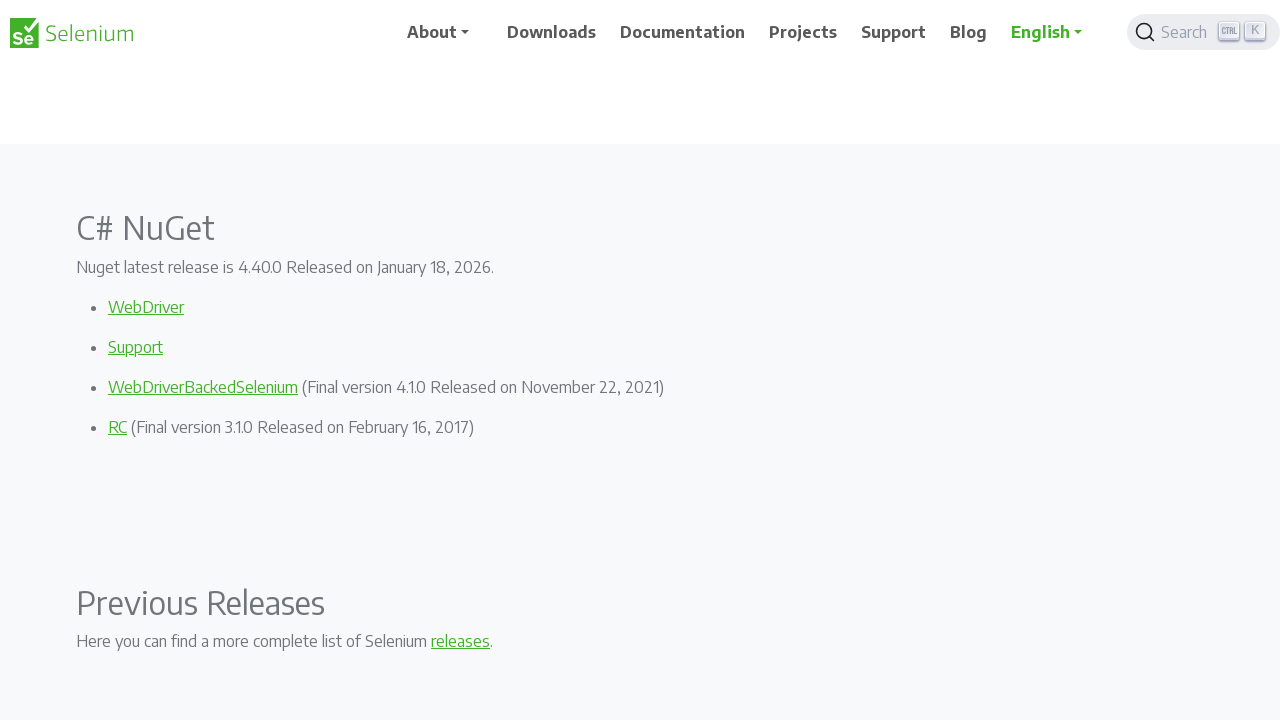

Scrolled up 500px using JavaScript (iteration 5/10)
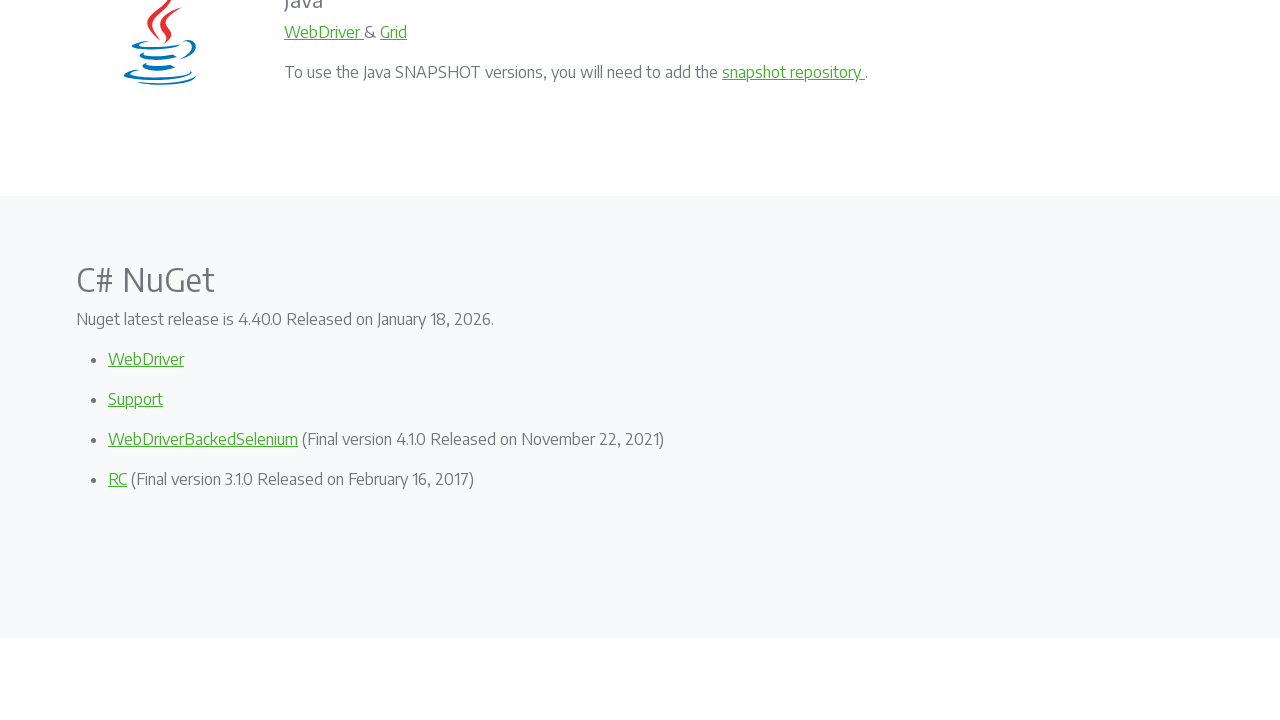

Waited 3 seconds after scrolling up (iteration 5/10)
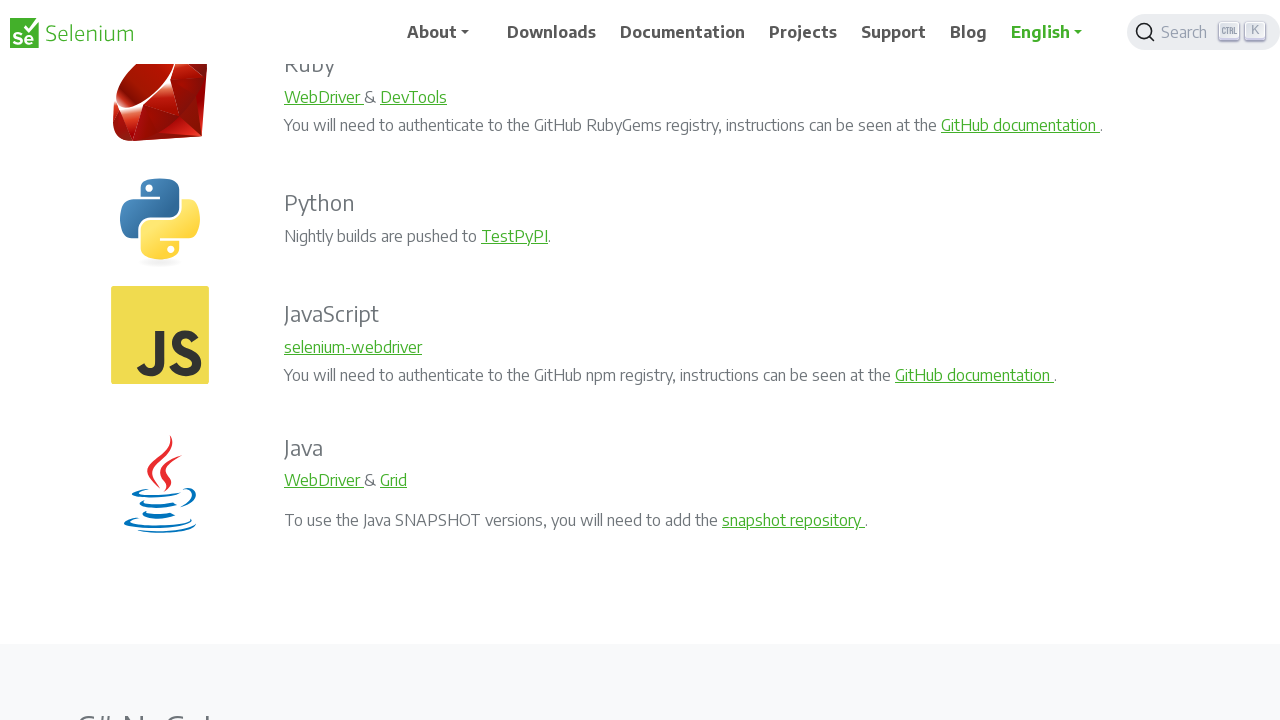

Scrolled up 500px using JavaScript (iteration 6/10)
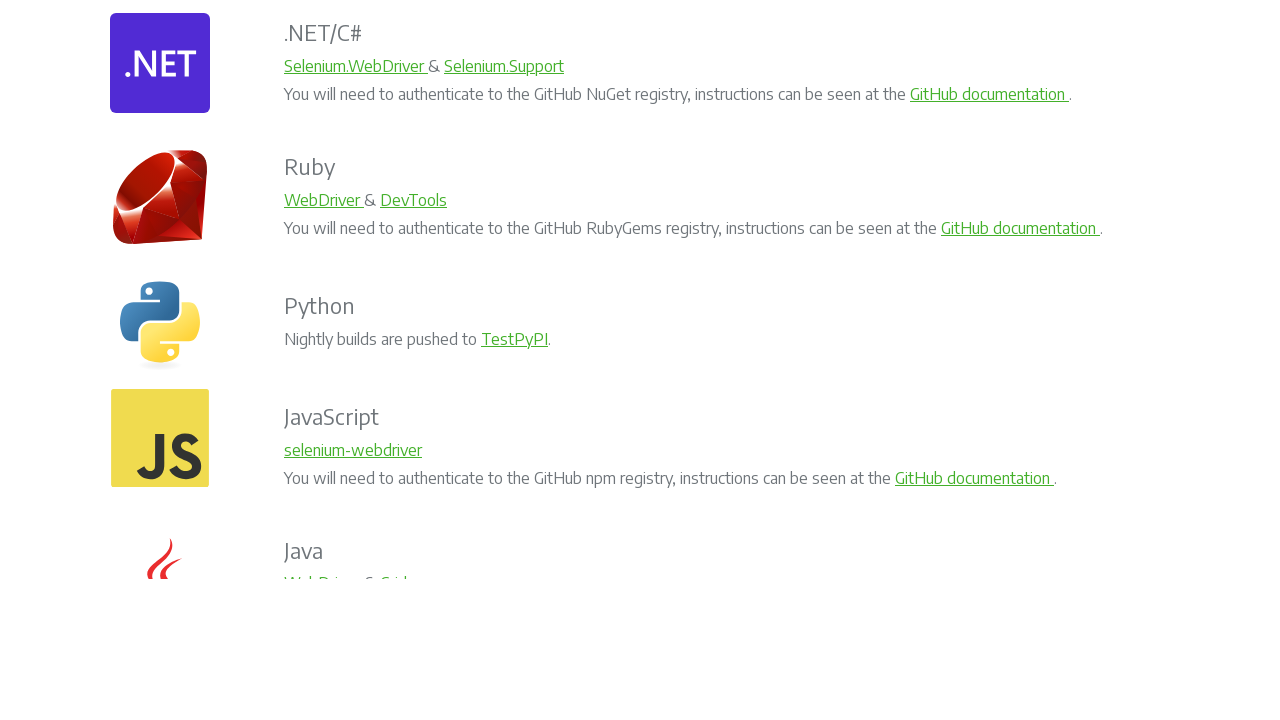

Waited 3 seconds after scrolling up (iteration 6/10)
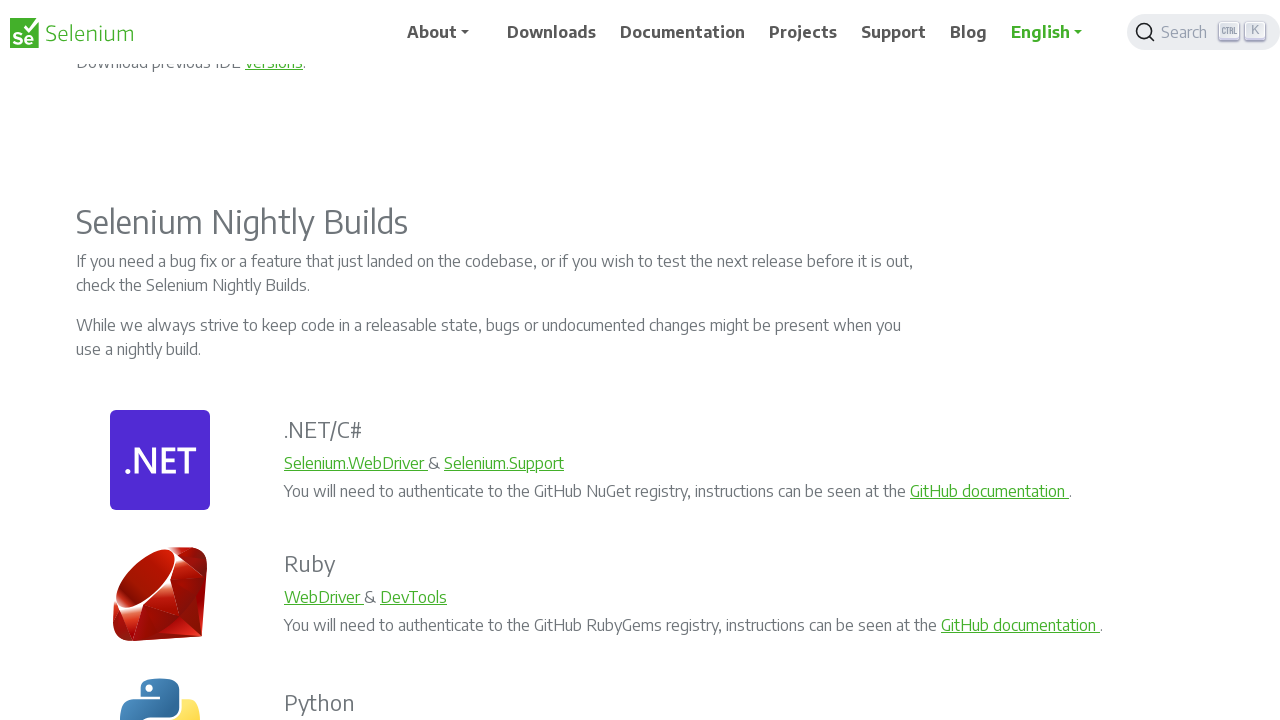

Scrolled up 500px using JavaScript (iteration 7/10)
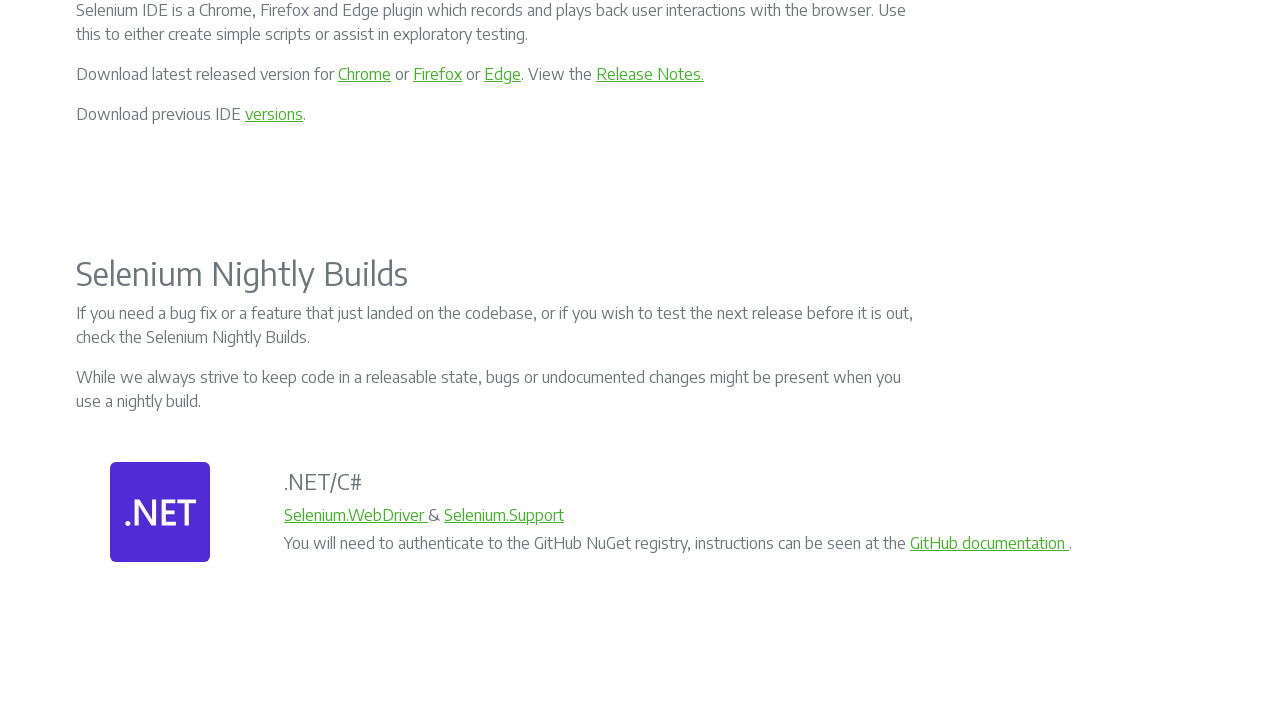

Waited 3 seconds after scrolling up (iteration 7/10)
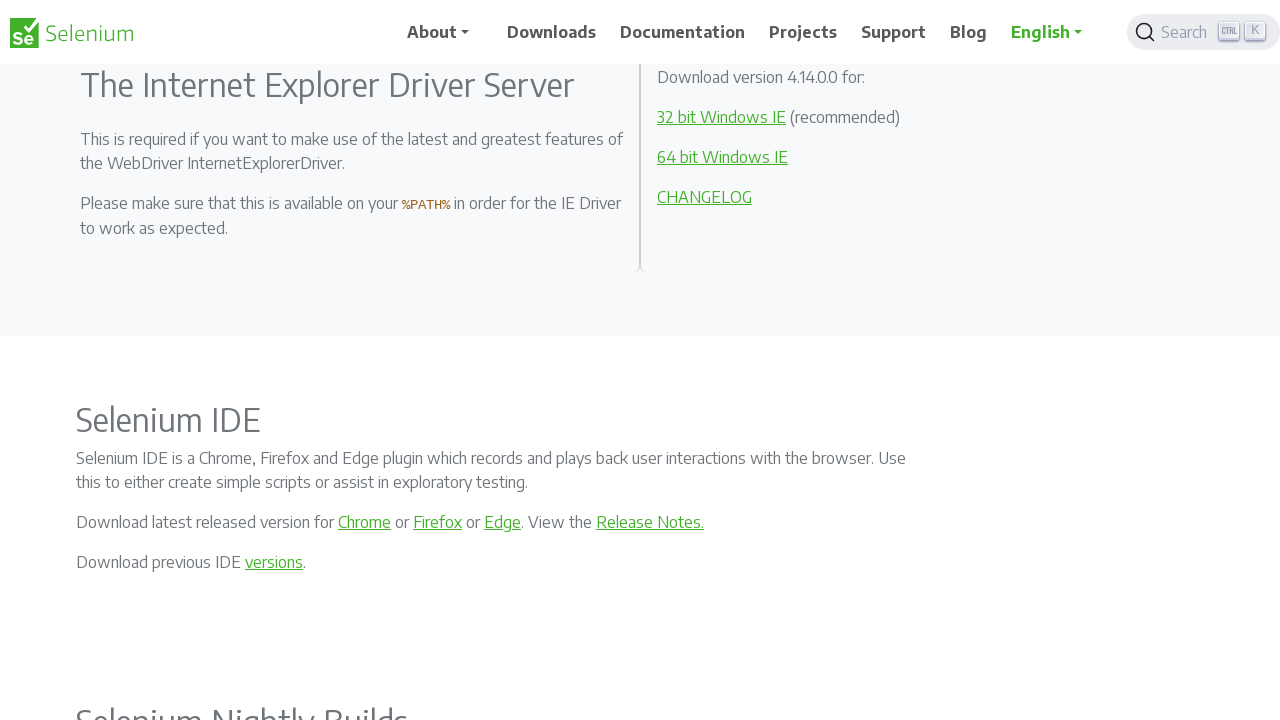

Scrolled up 500px using JavaScript (iteration 8/10)
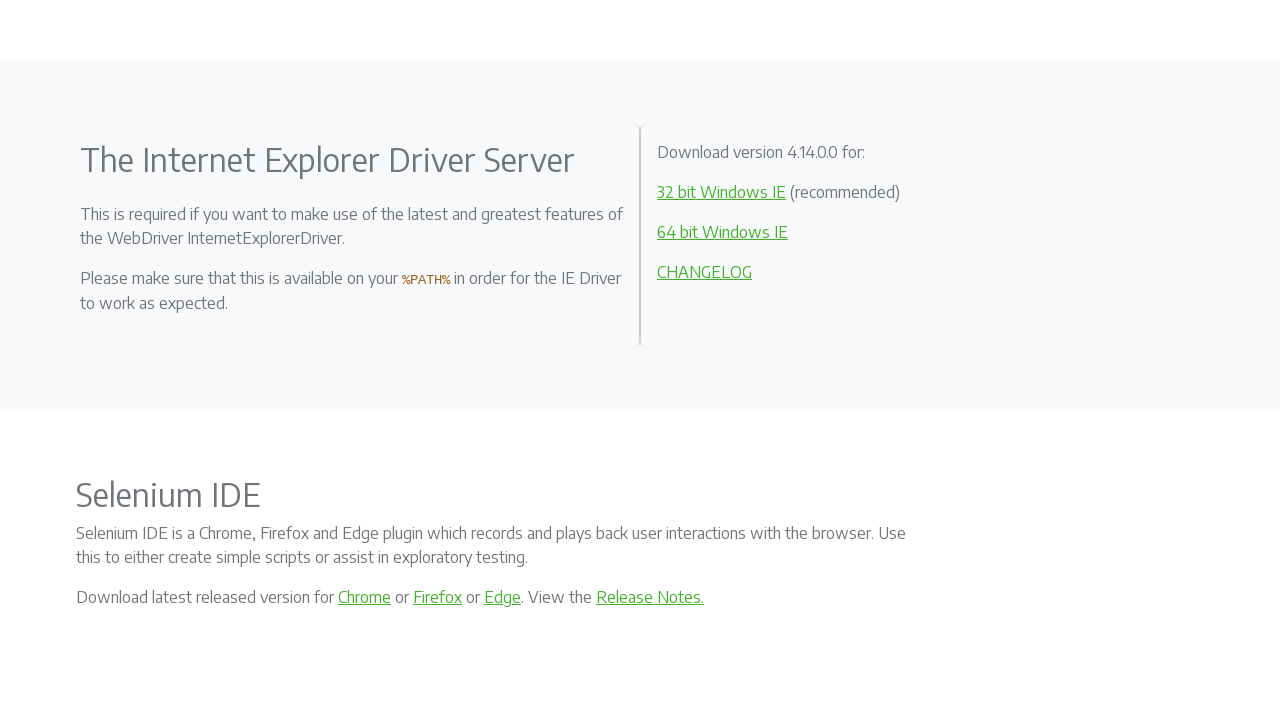

Waited 3 seconds after scrolling up (iteration 8/10)
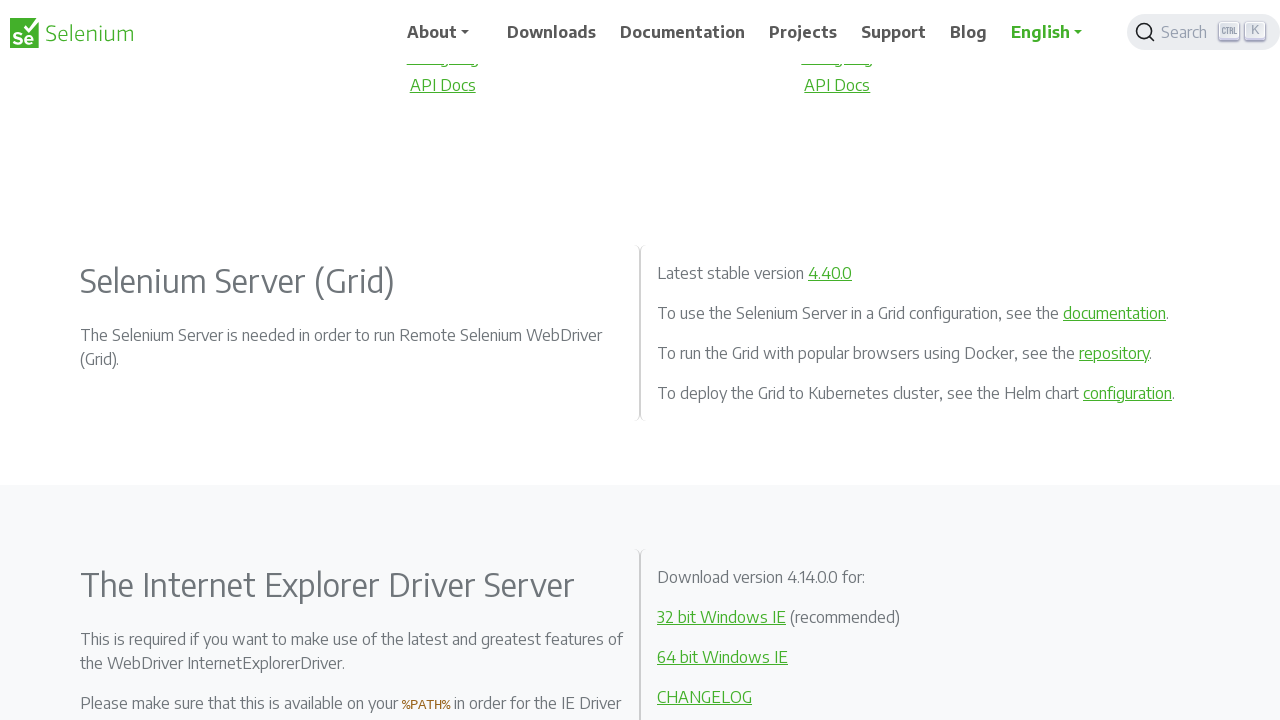

Scrolled up 500px using JavaScript (iteration 9/10)
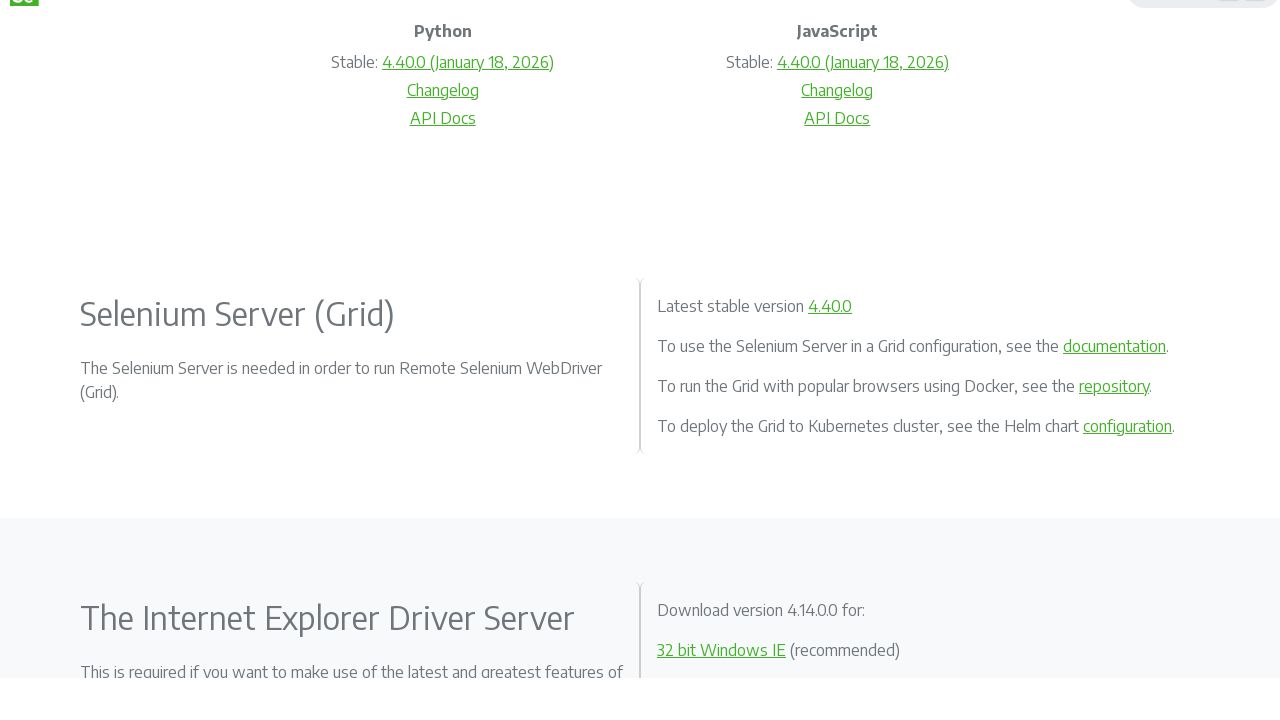

Waited 3 seconds after scrolling up (iteration 9/10)
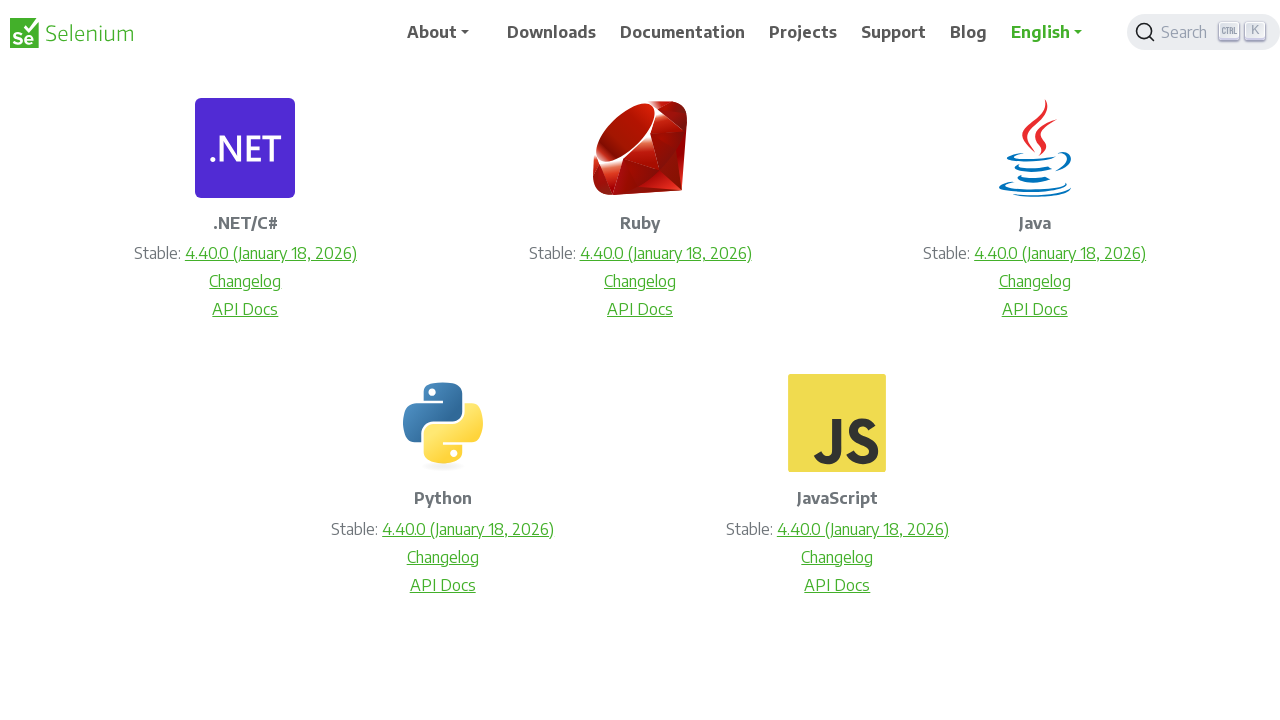

Scrolled up 500px using JavaScript (iteration 10/10)
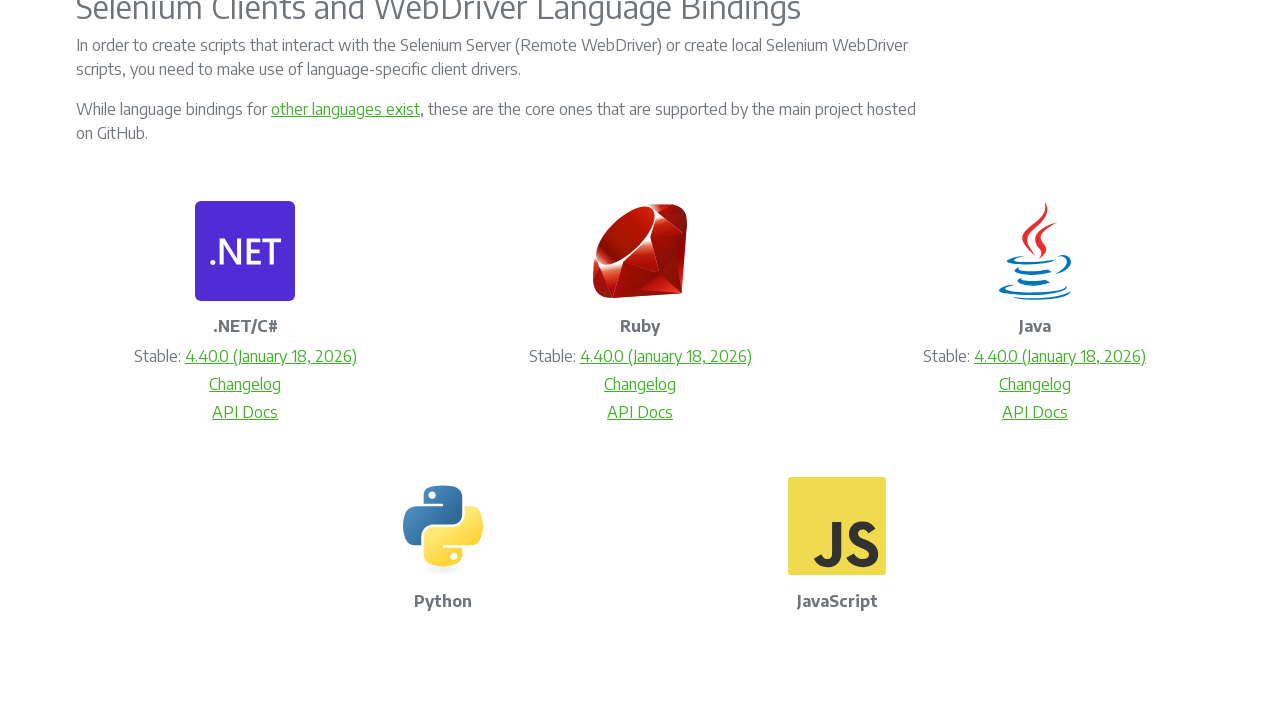

Waited 3 seconds after scrolling up (iteration 10/10)
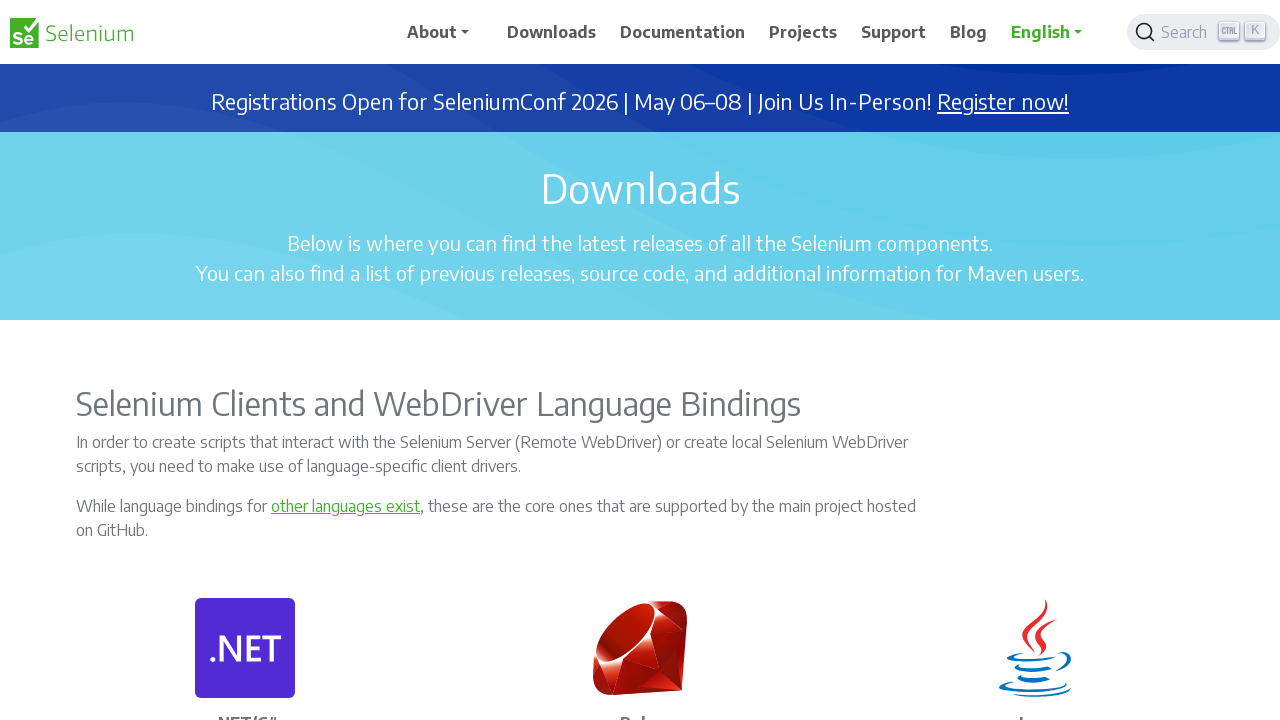

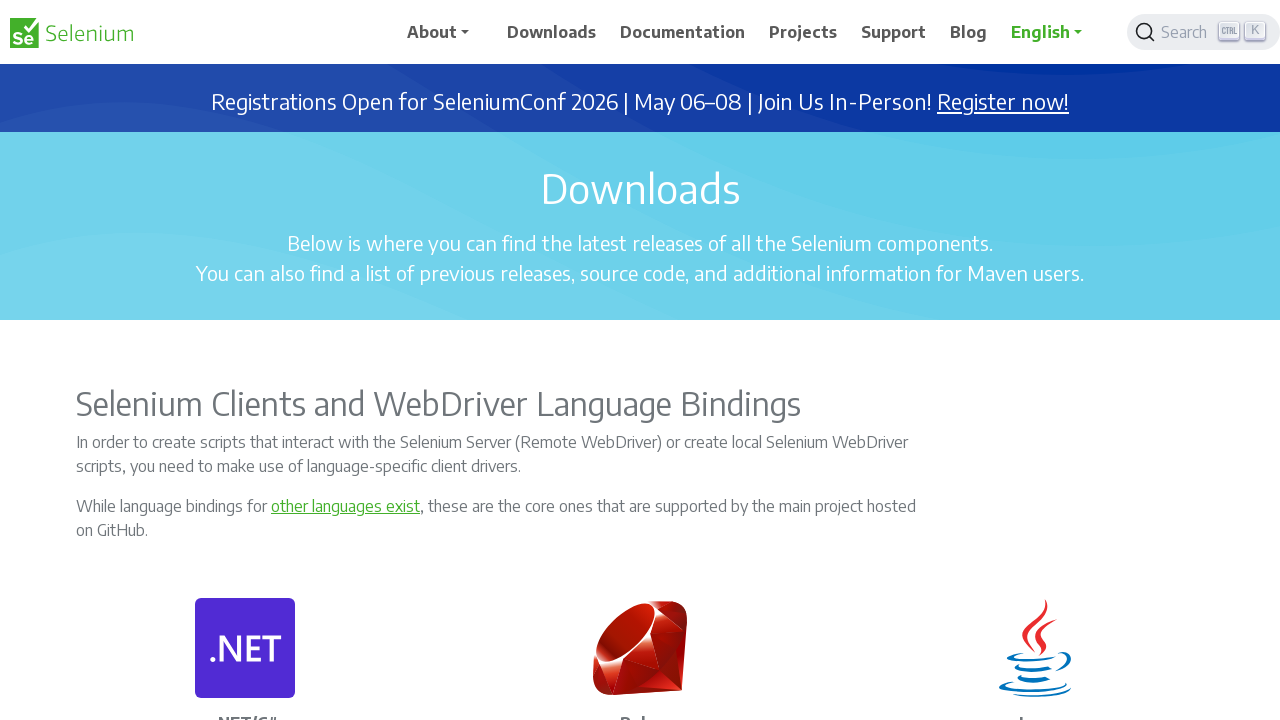